Navigates to Steam game reviews page, waits for review content to load, and scrolls down multiple times to load more reviews dynamically.

Starting URL: https://steamcommunity.com/app/578080/reviews/?browsefilter=toprated&snr=1_5_100010_

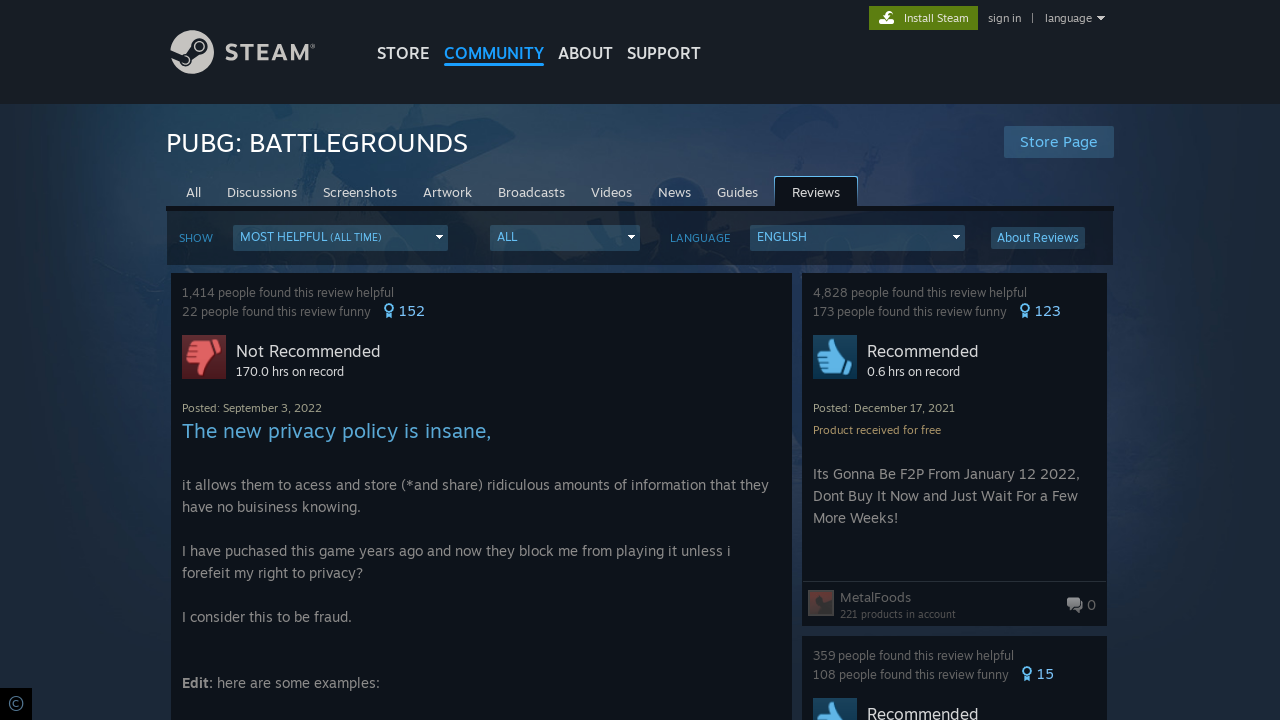

Waited for review container to load
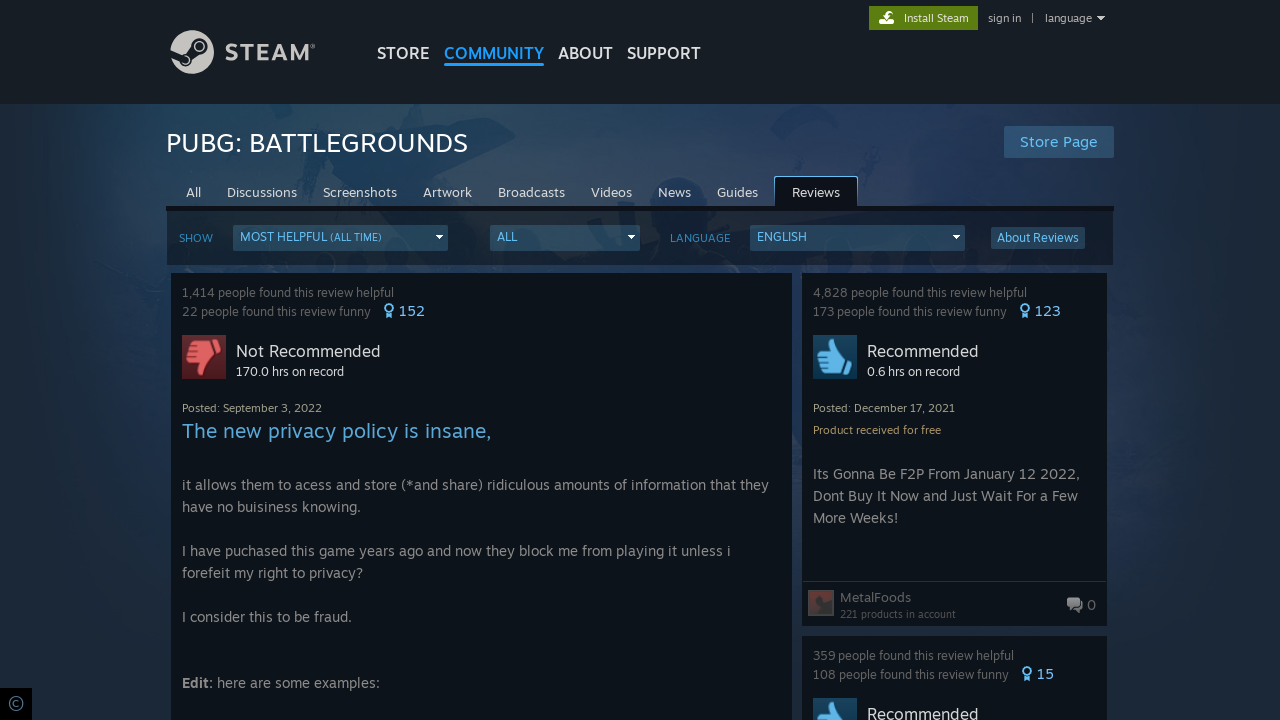

Scrolled to bottom of page (iteration 1/20)
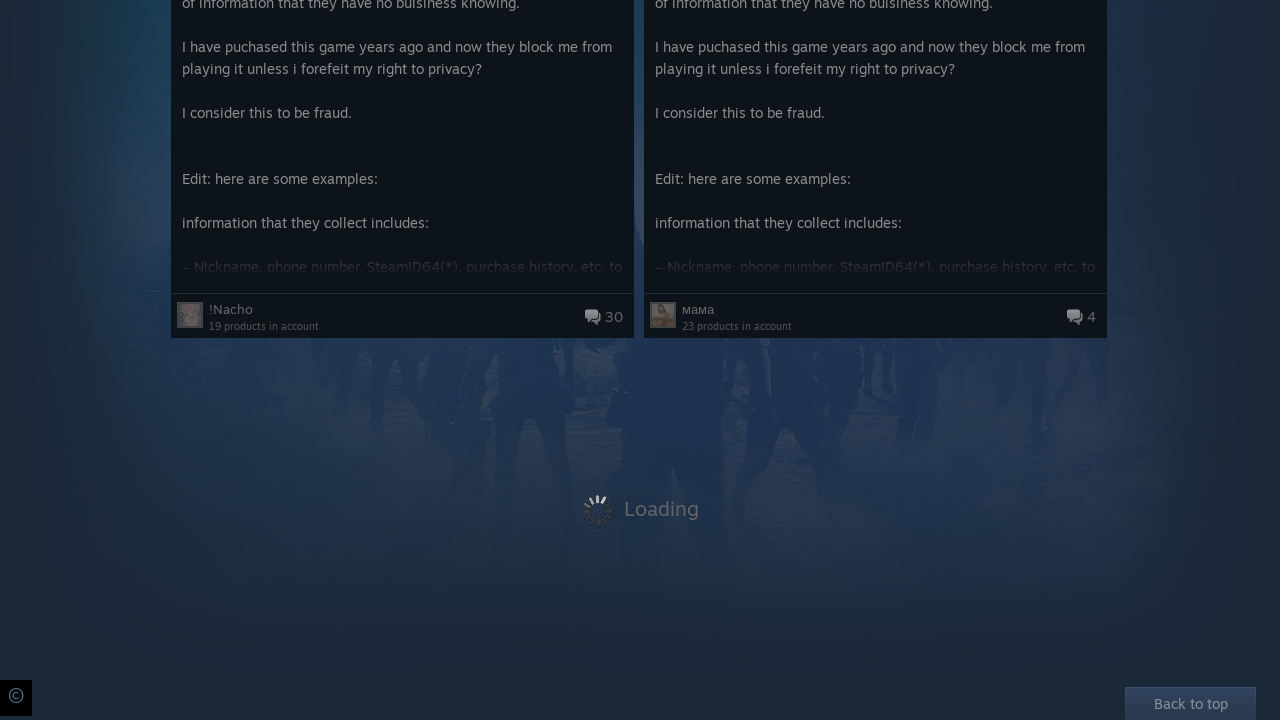

Waited 2 seconds for new content to load
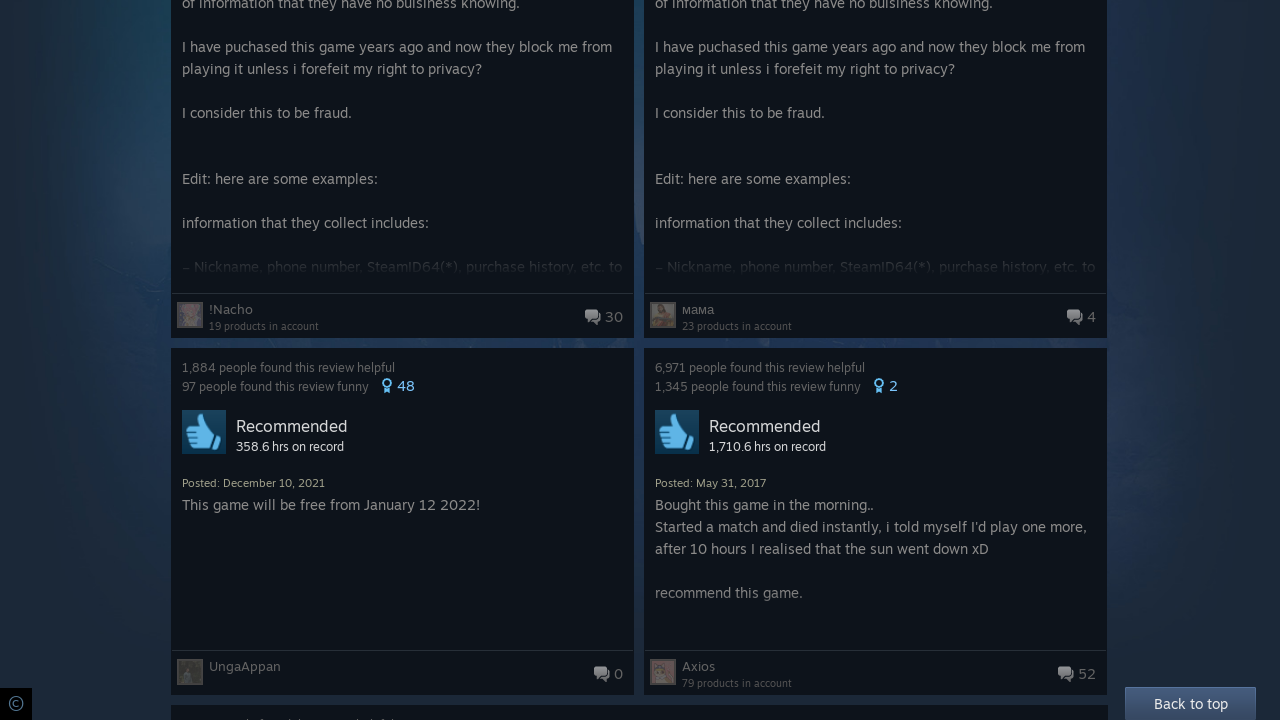

Scrolled to bottom of page (iteration 2/20)
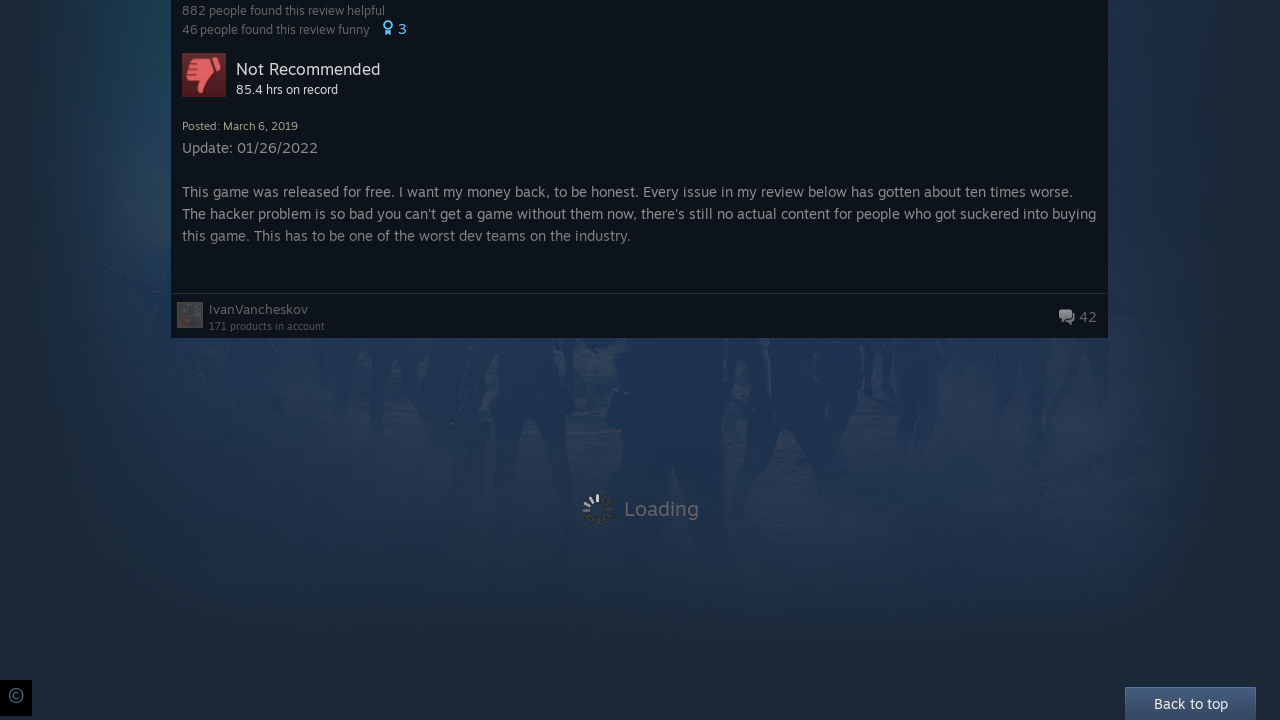

Waited 2 seconds for new content to load
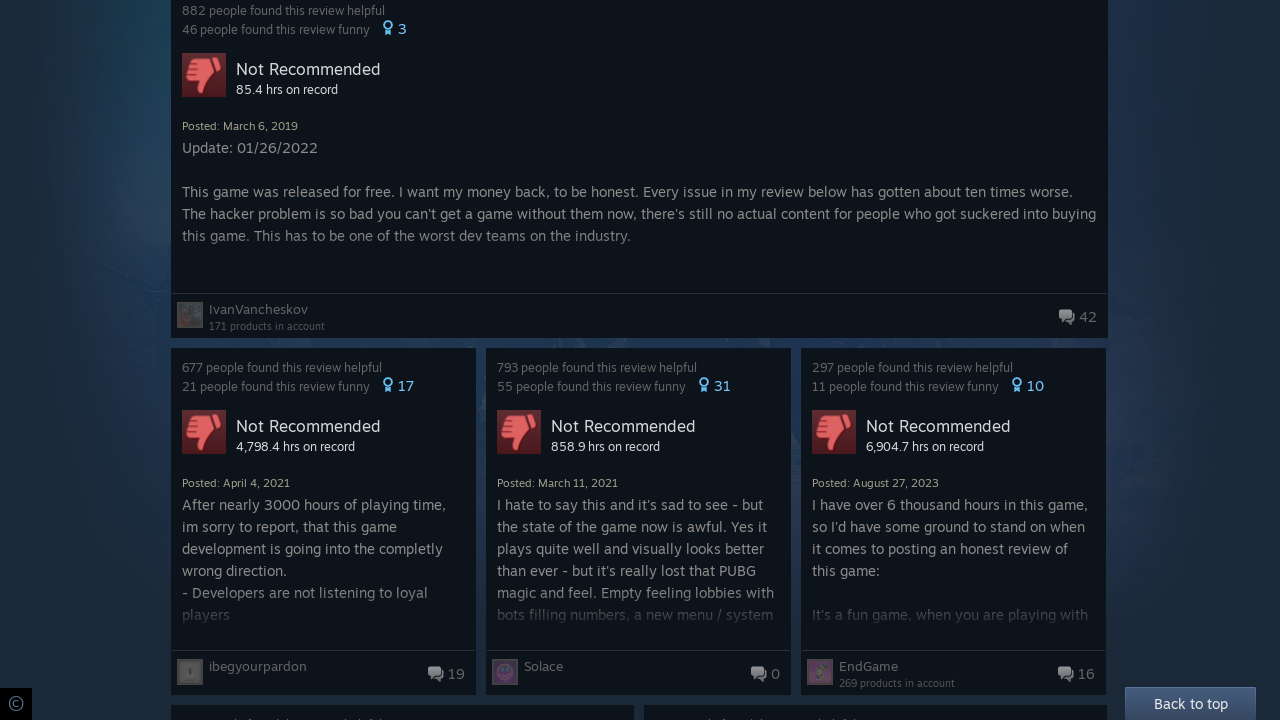

Scrolled to bottom of page (iteration 3/20)
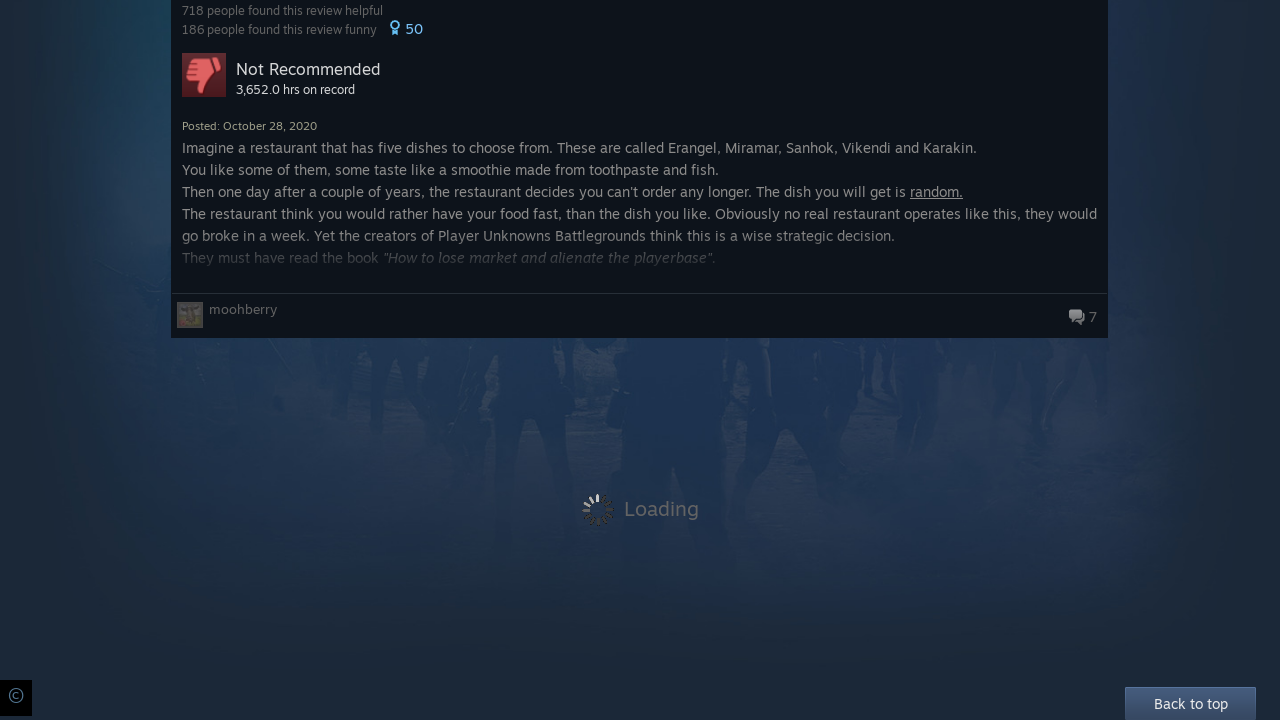

Waited 2 seconds for new content to load
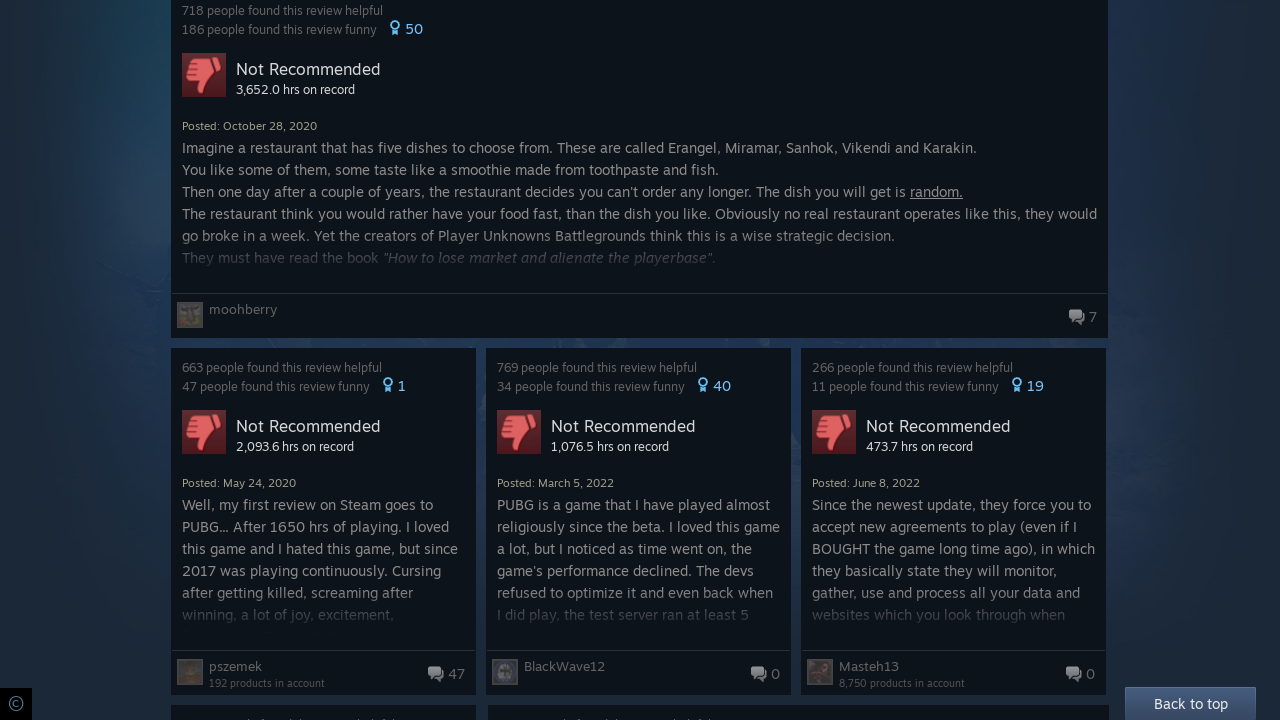

Scrolled to bottom of page (iteration 4/20)
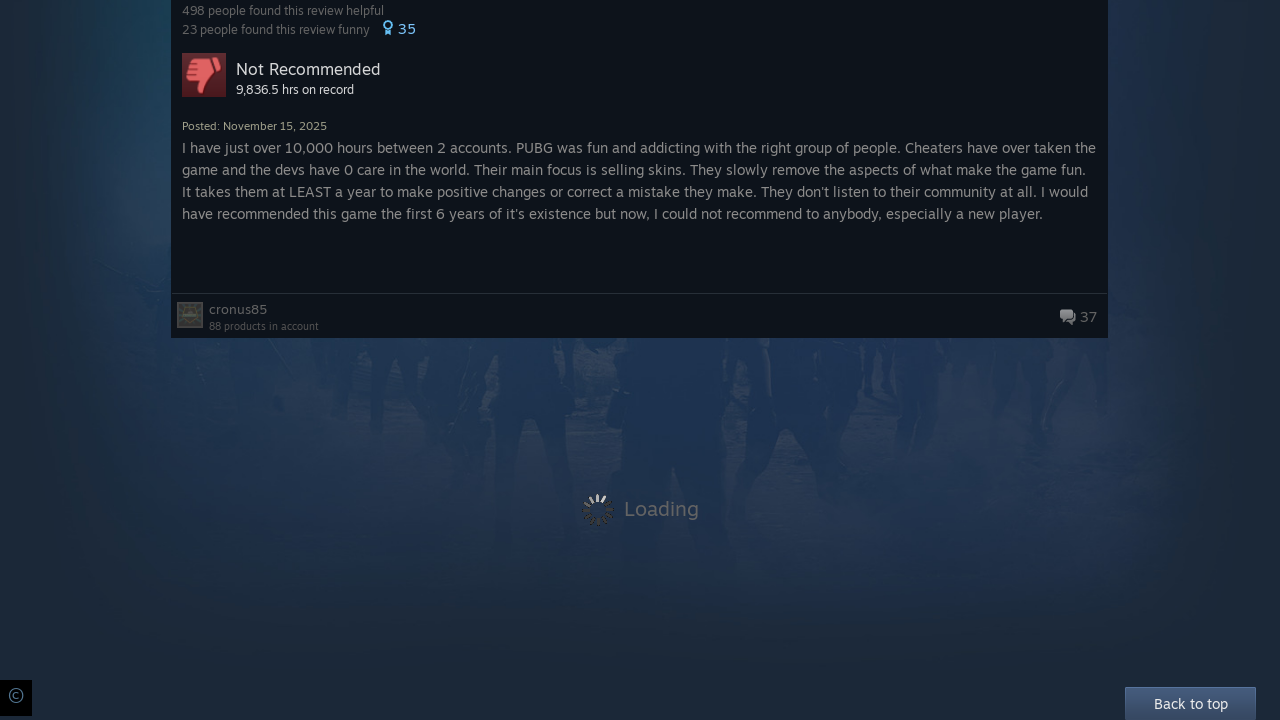

Waited 2 seconds for new content to load
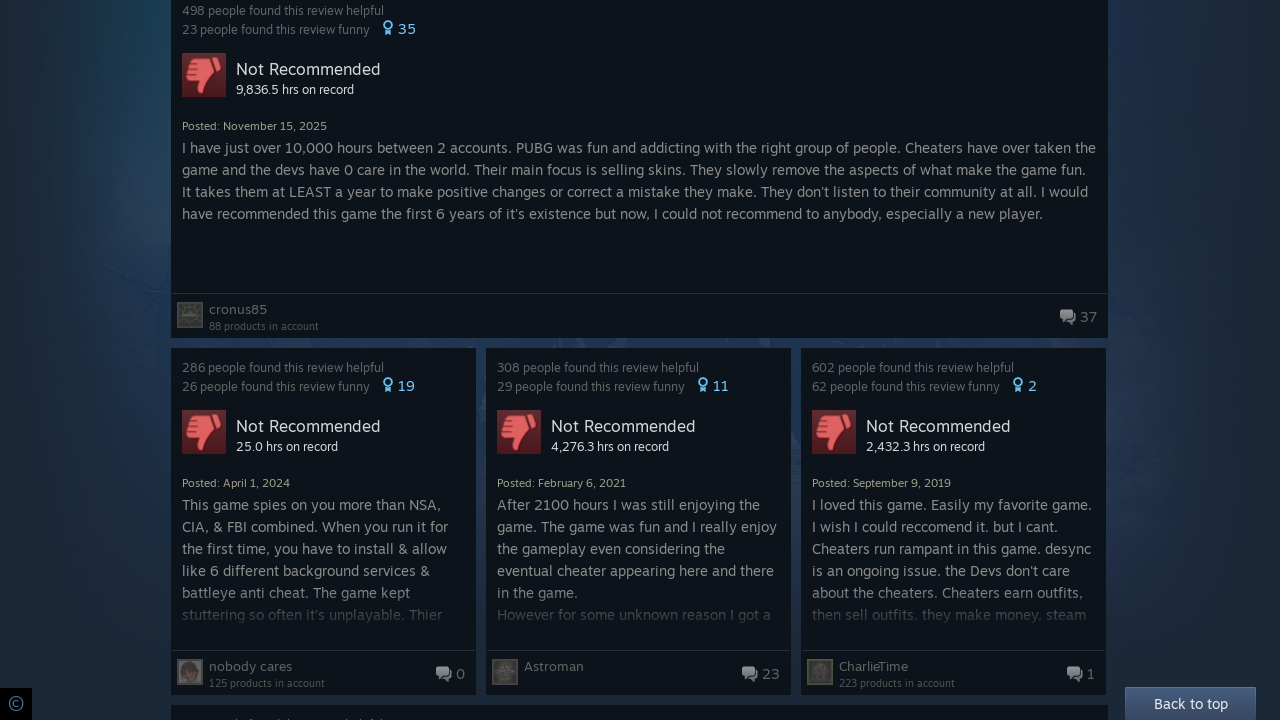

Scrolled to bottom of page (iteration 5/20)
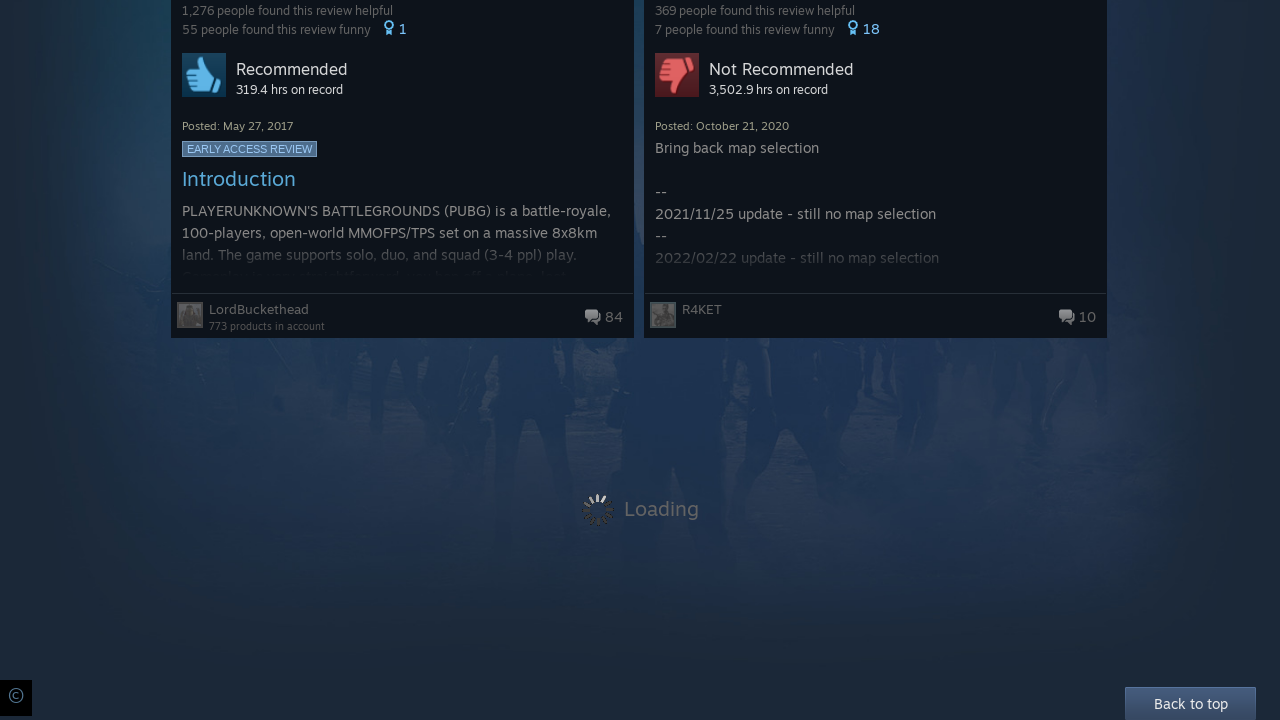

Waited 2 seconds for new content to load
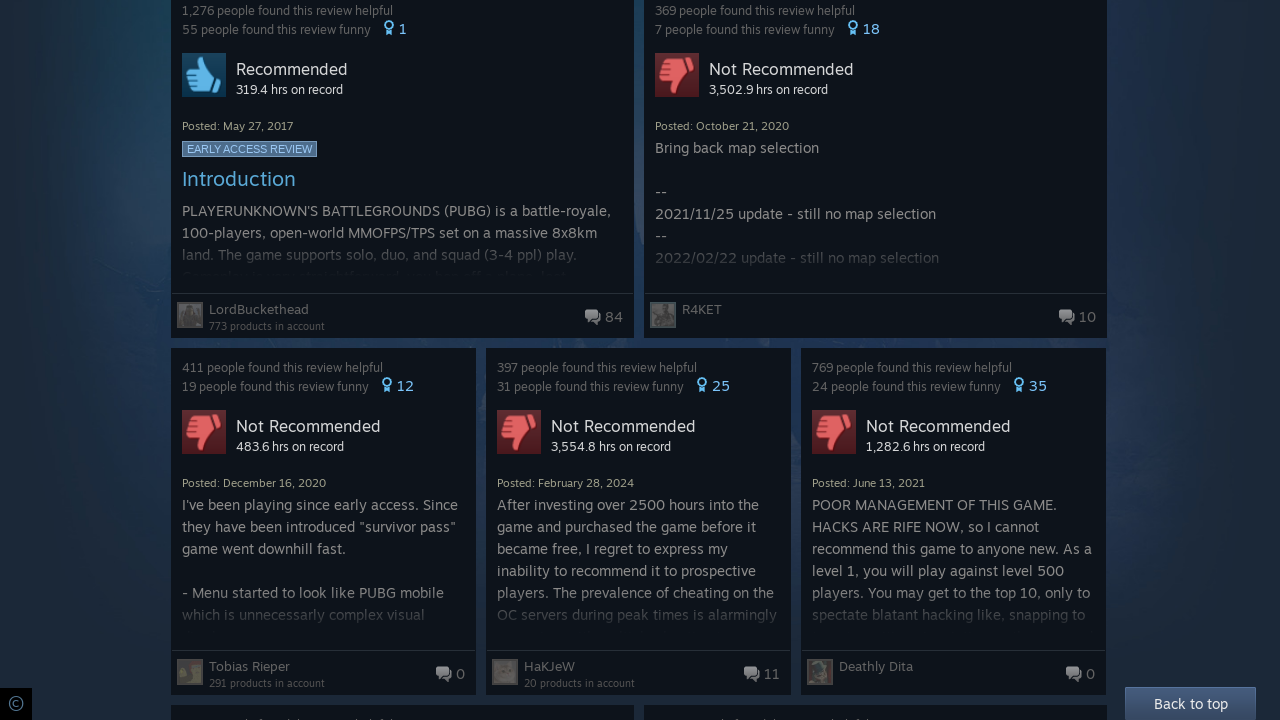

Scrolled to bottom of page (iteration 6/20)
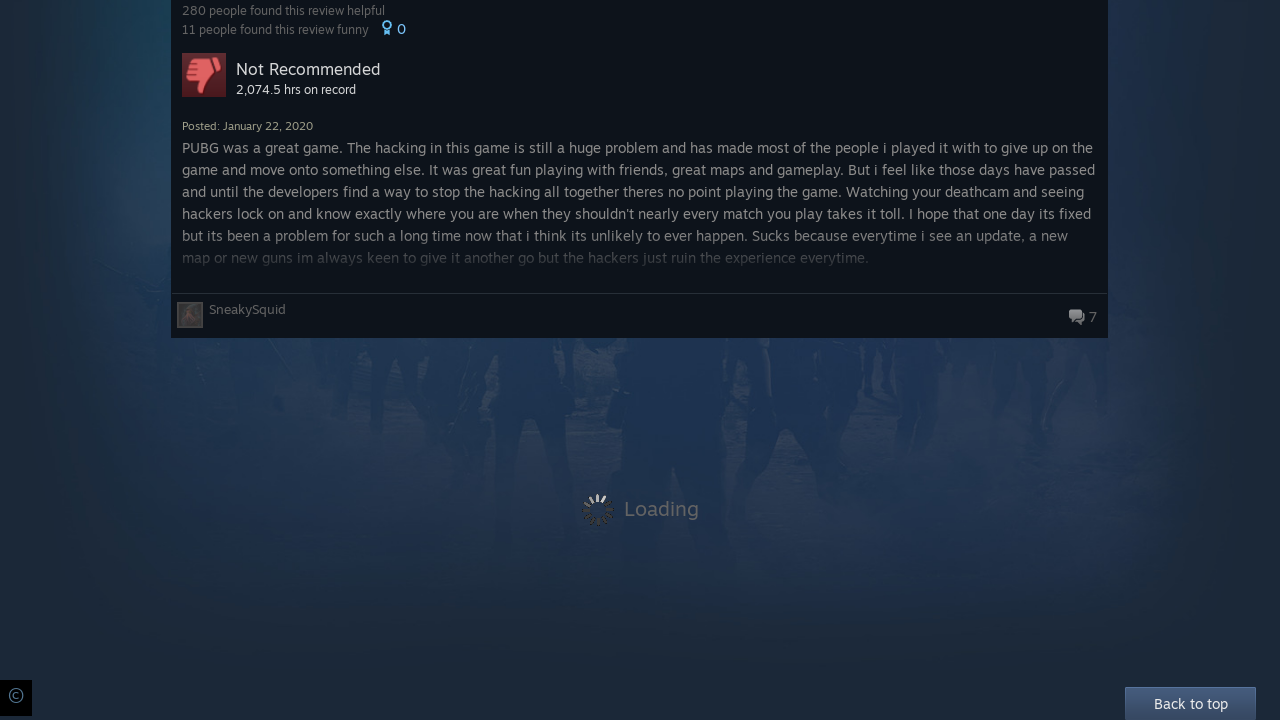

Waited 2 seconds for new content to load
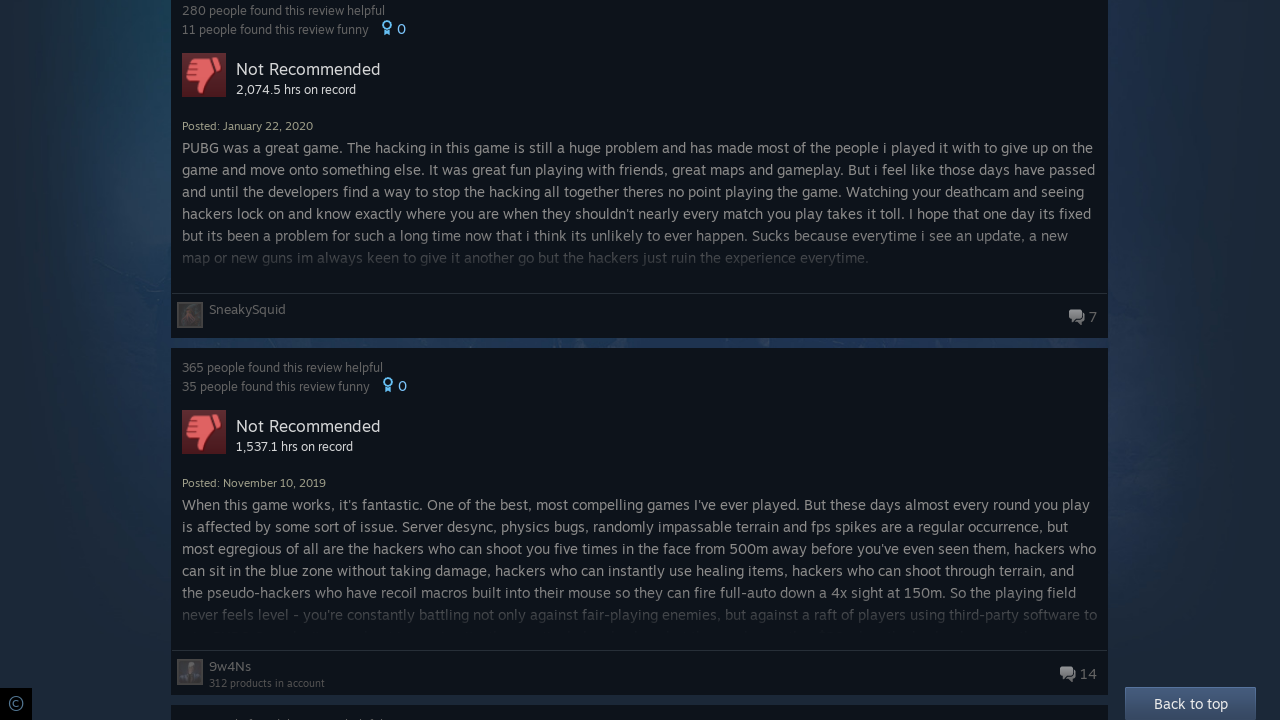

Scrolled to bottom of page (iteration 7/20)
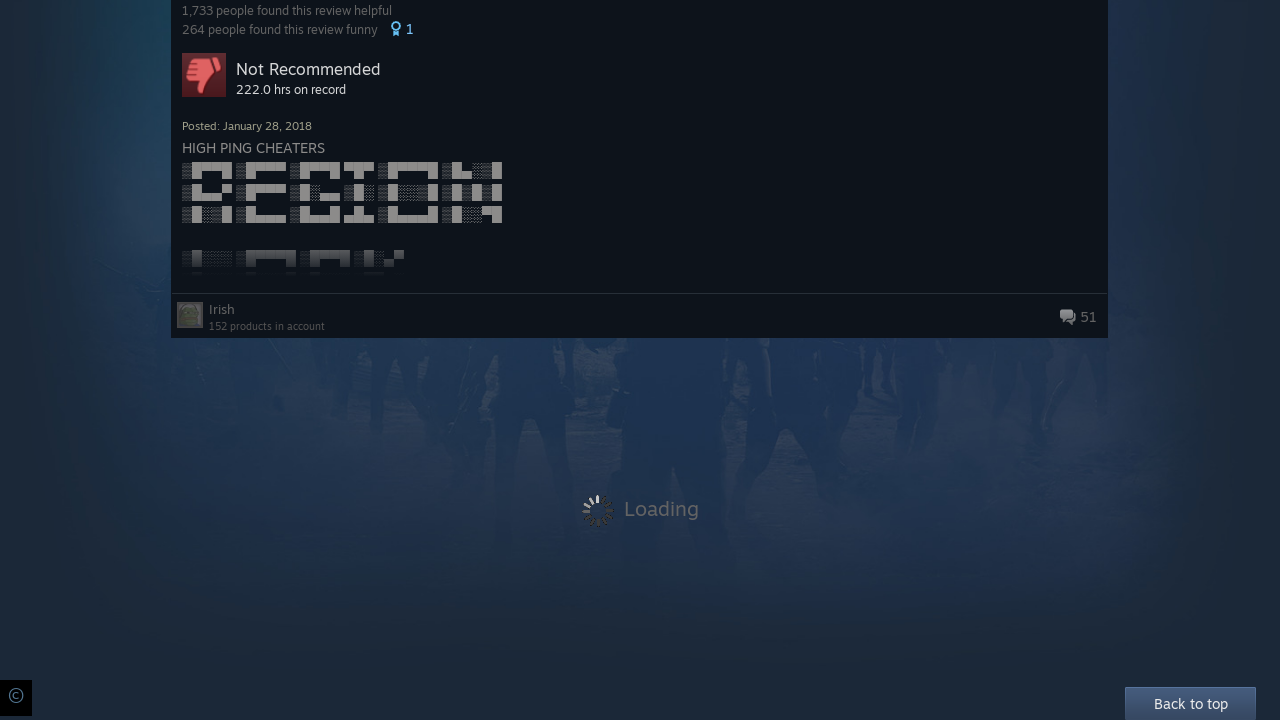

Waited 2 seconds for new content to load
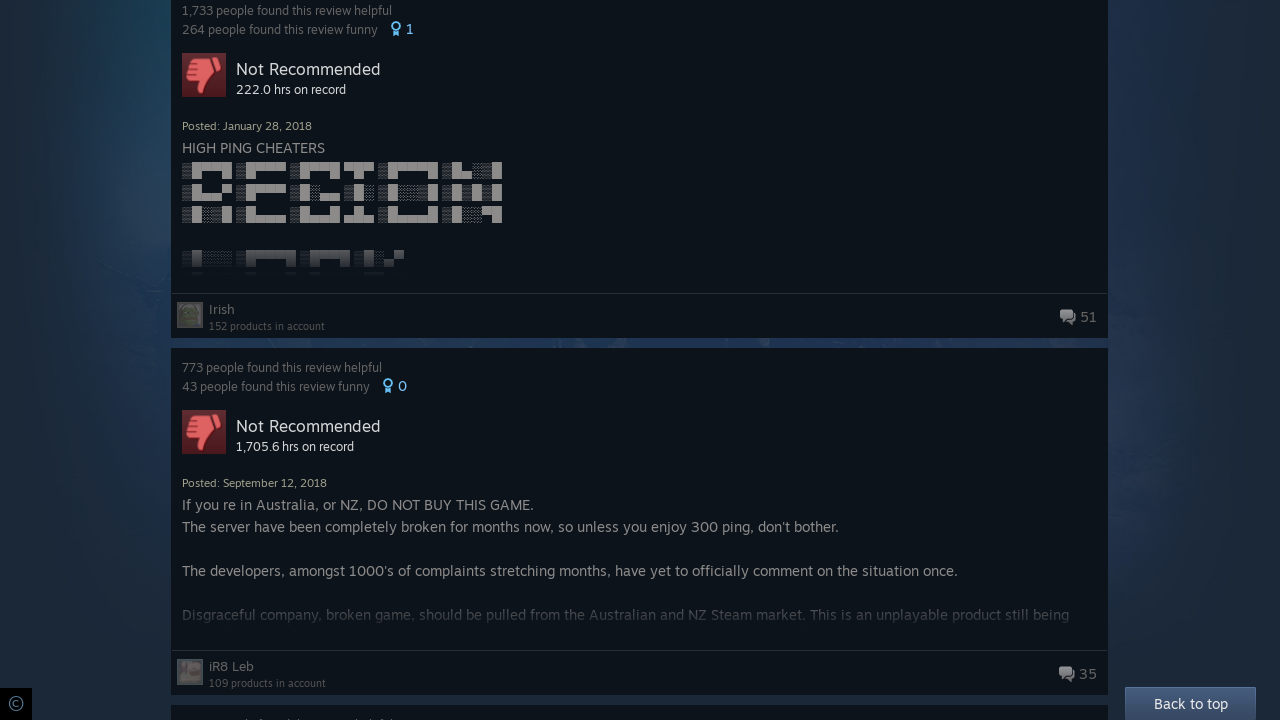

Scrolled to bottom of page (iteration 8/20)
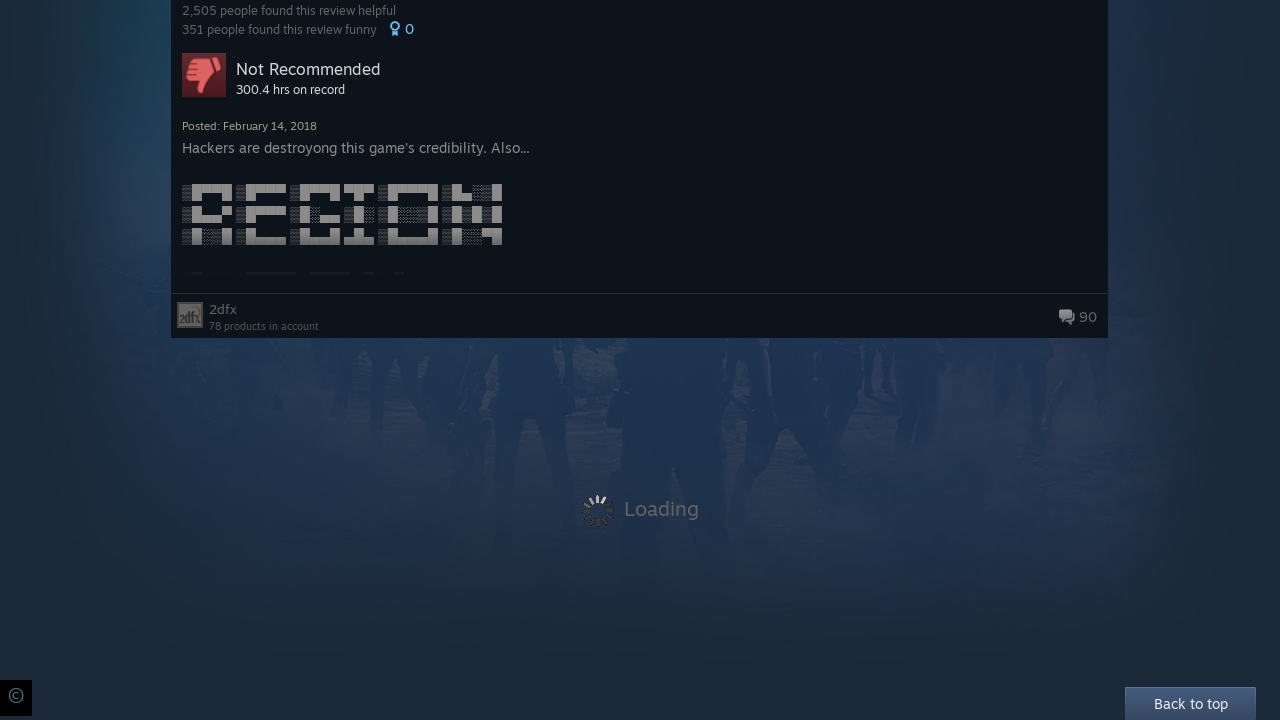

Waited 2 seconds for new content to load
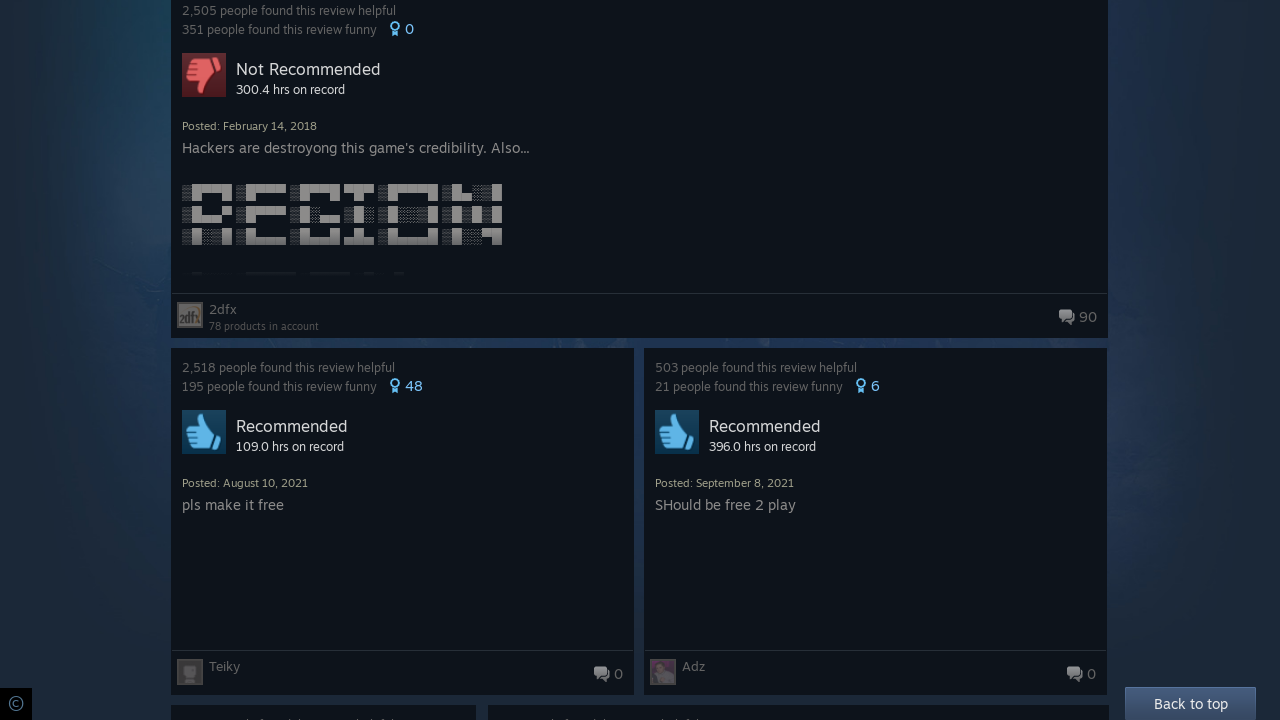

Scrolled to bottom of page (iteration 9/20)
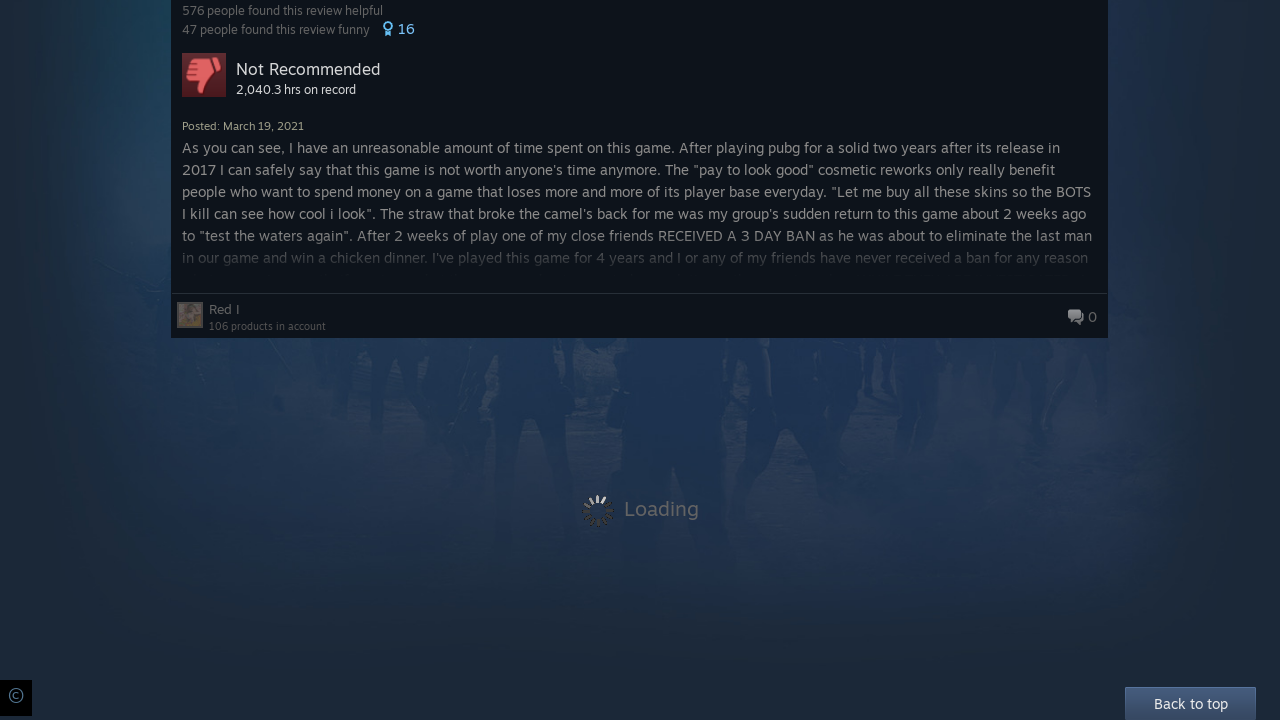

Waited 2 seconds for new content to load
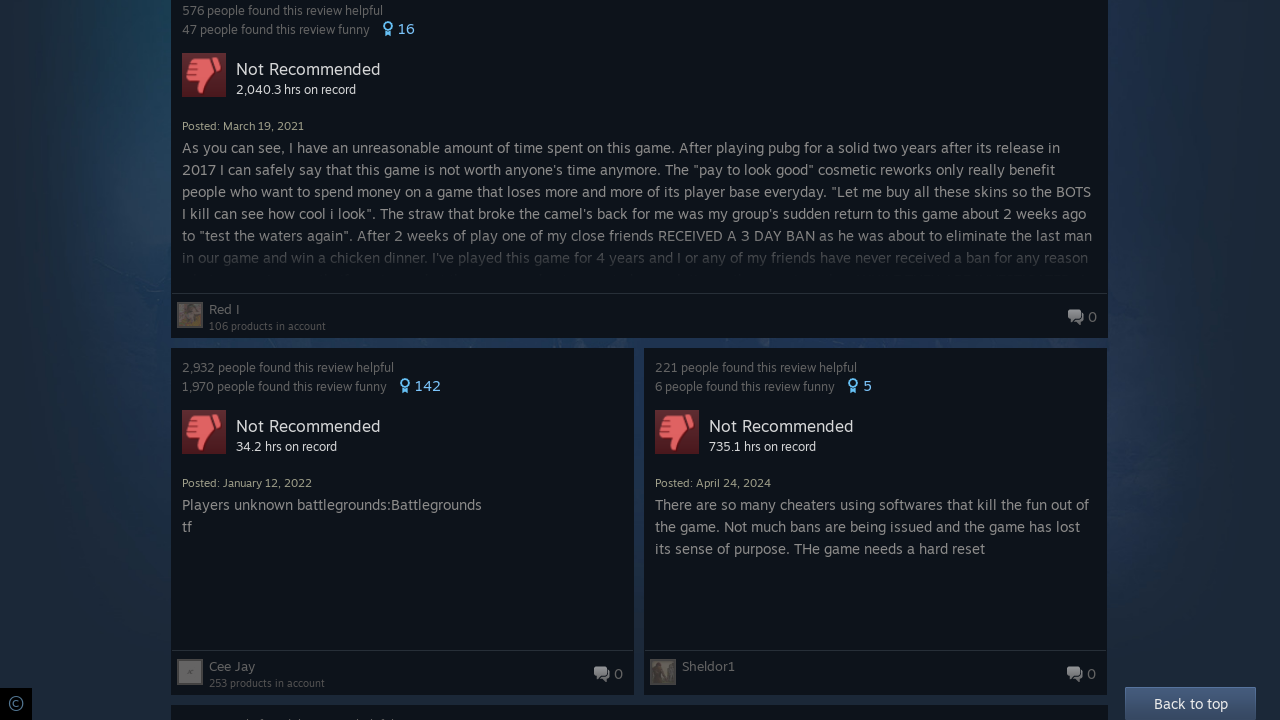

Scrolled to bottom of page (iteration 10/20)
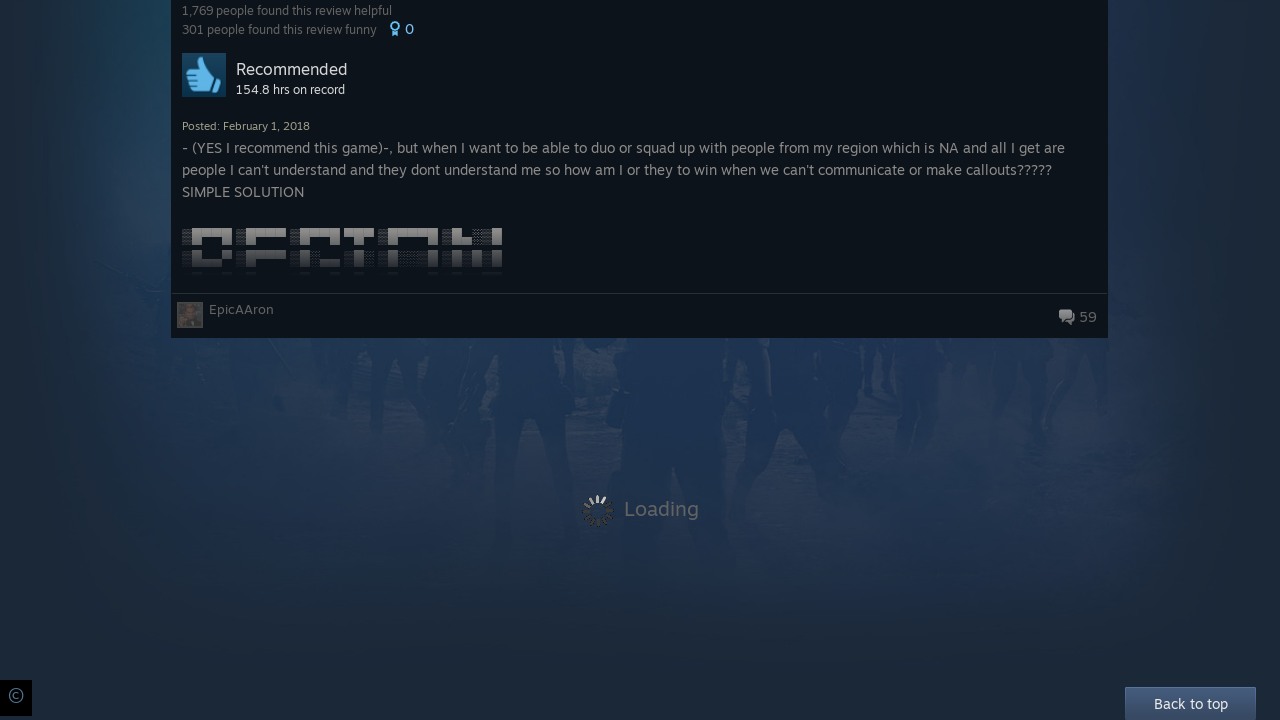

Waited 2 seconds for new content to load
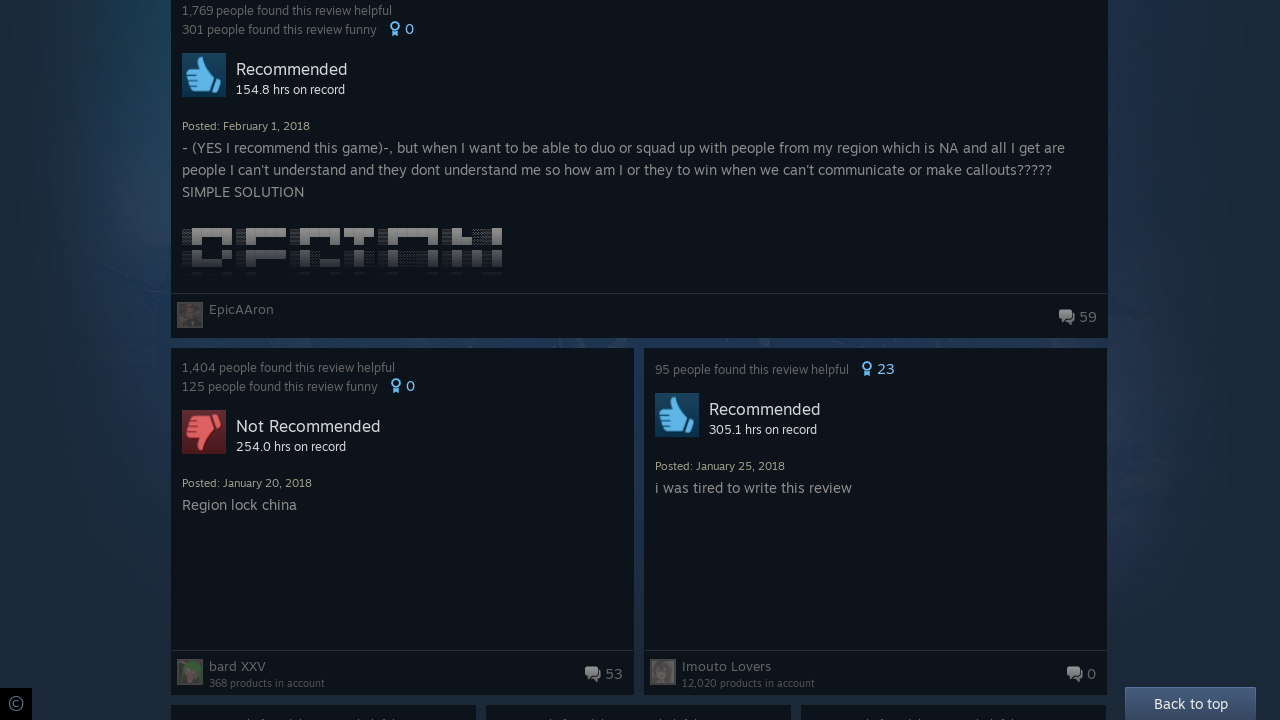

Scrolled to bottom of page (iteration 11/20)
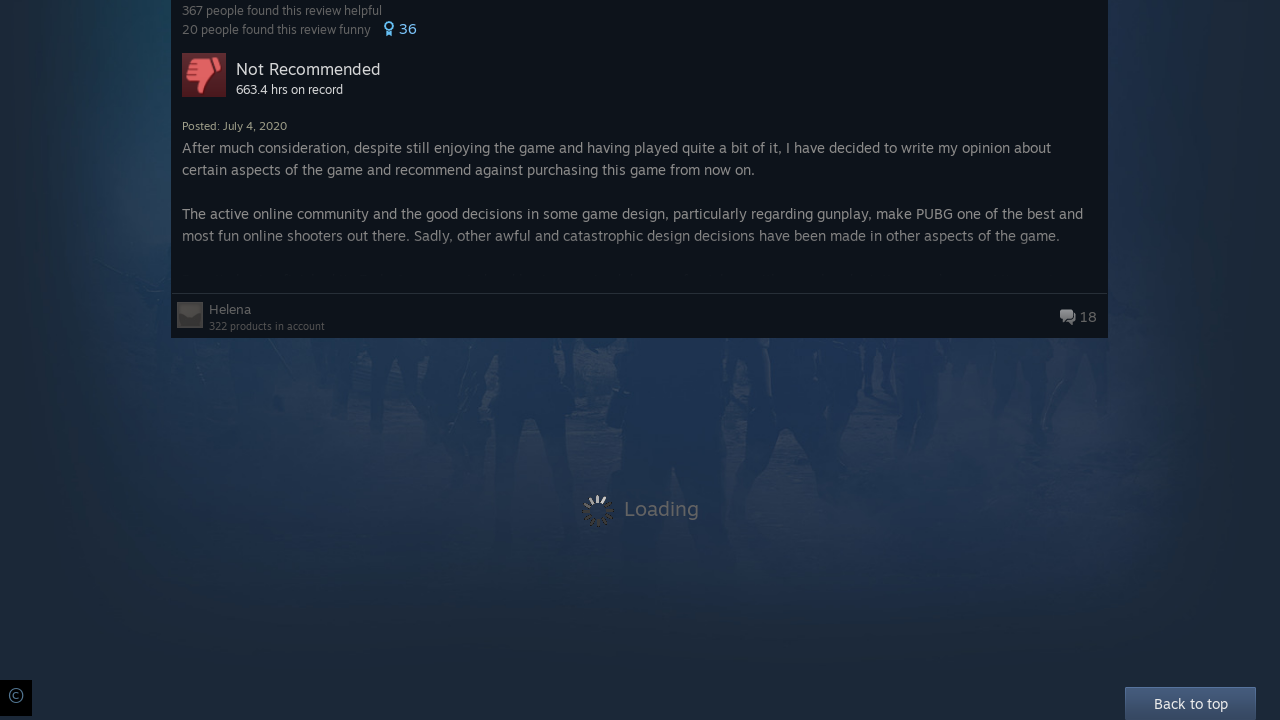

Waited 2 seconds for new content to load
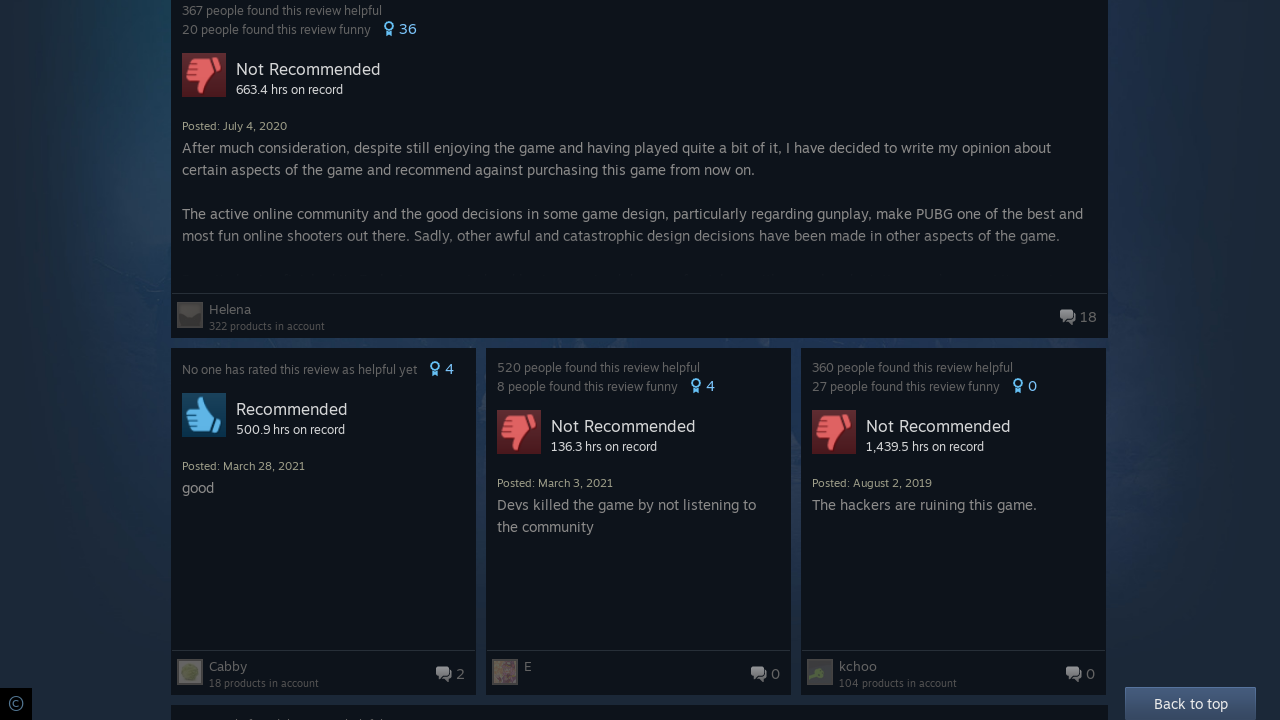

Scrolled to bottom of page (iteration 12/20)
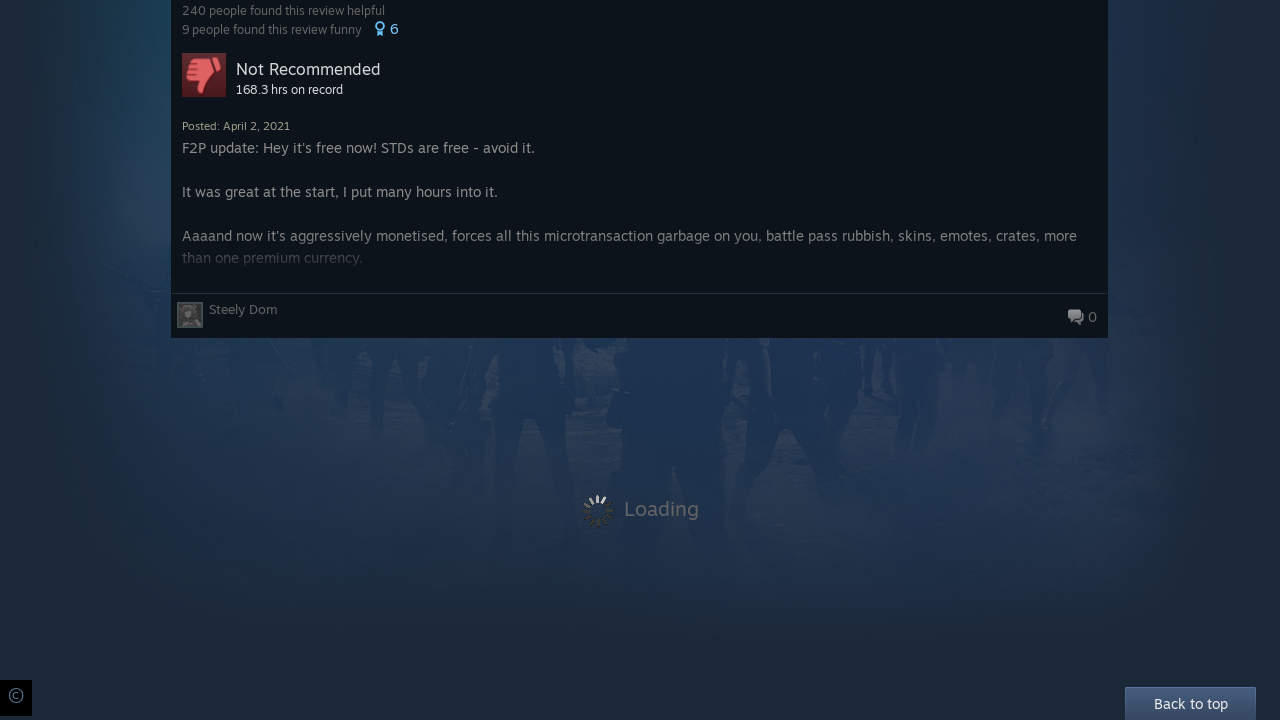

Waited 2 seconds for new content to load
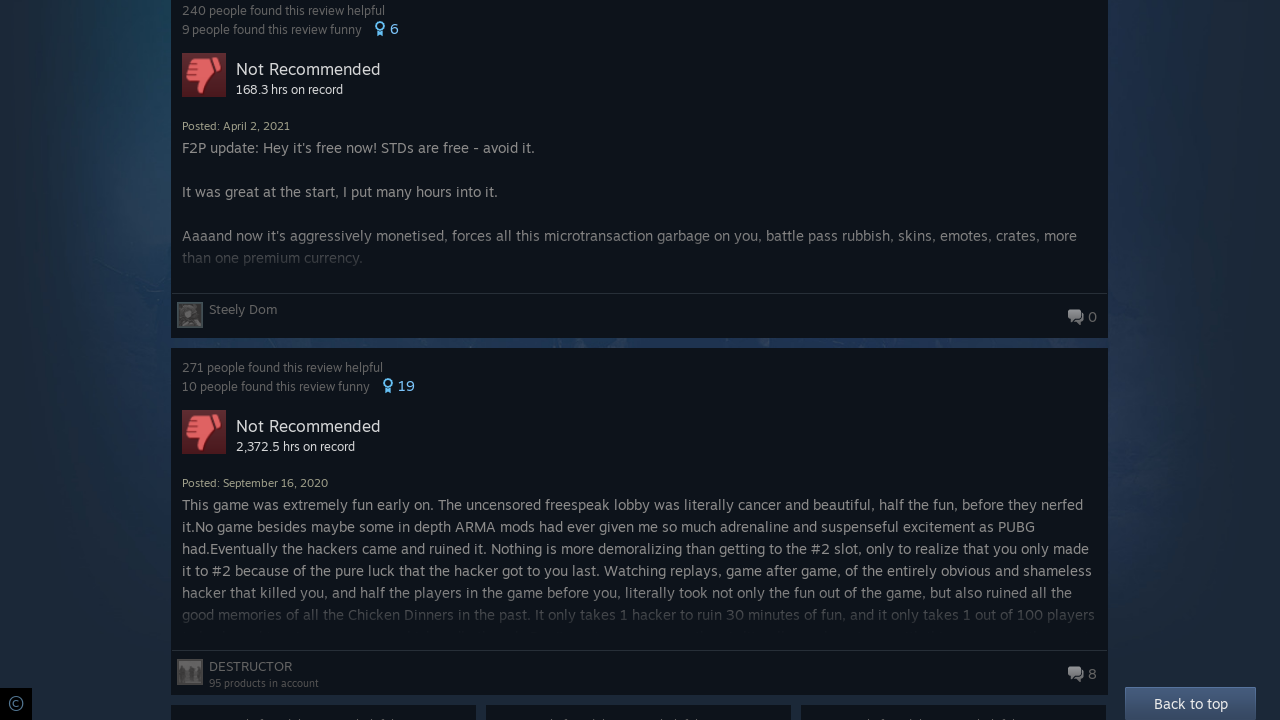

Scrolled to bottom of page (iteration 13/20)
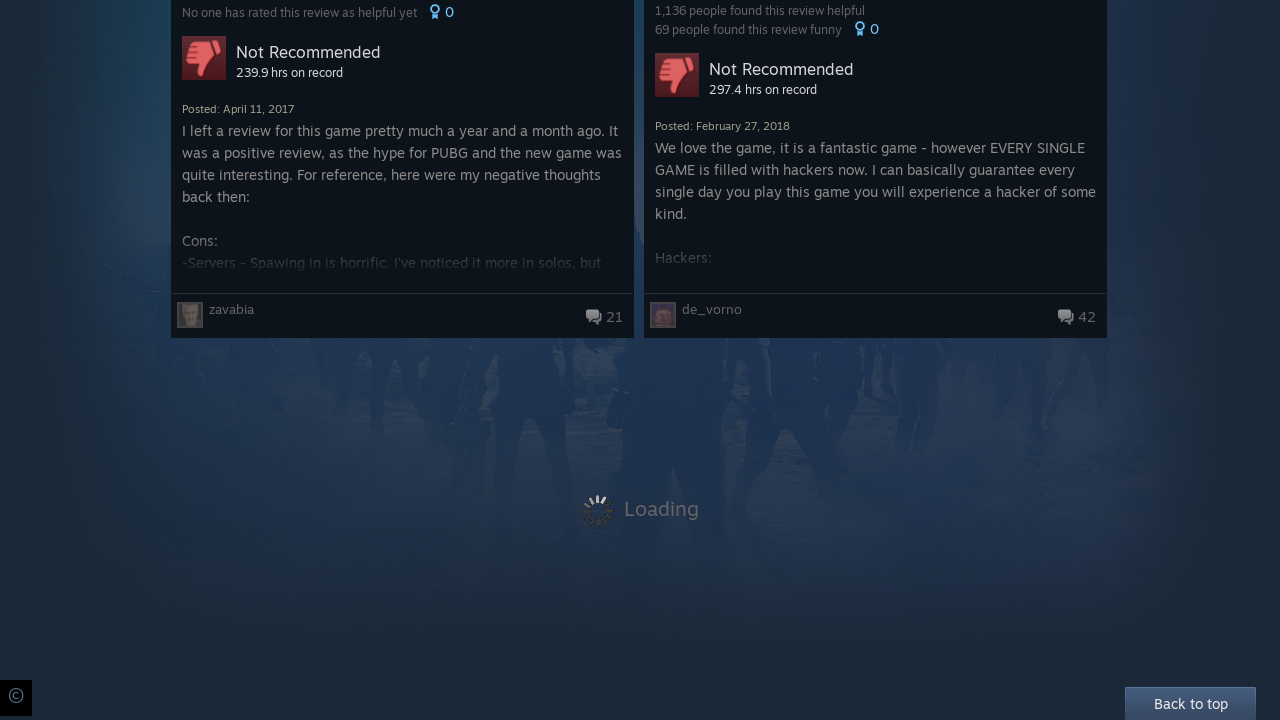

Waited 2 seconds for new content to load
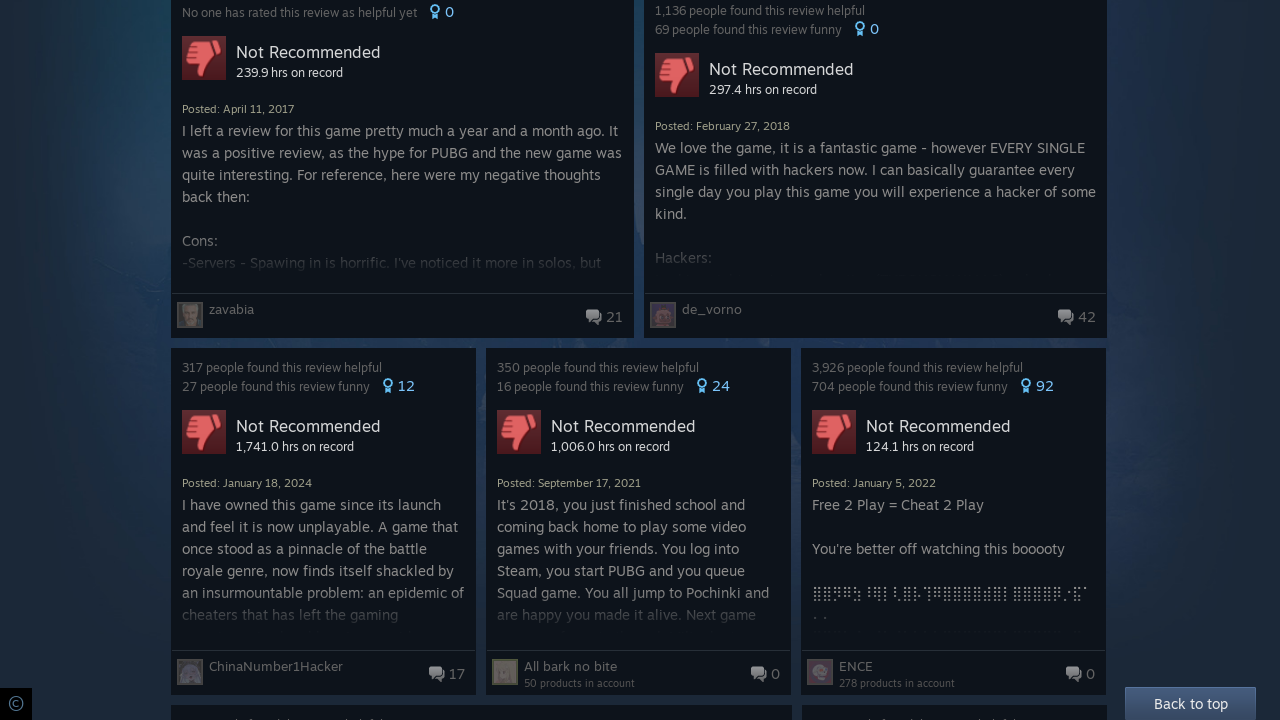

Scrolled to bottom of page (iteration 14/20)
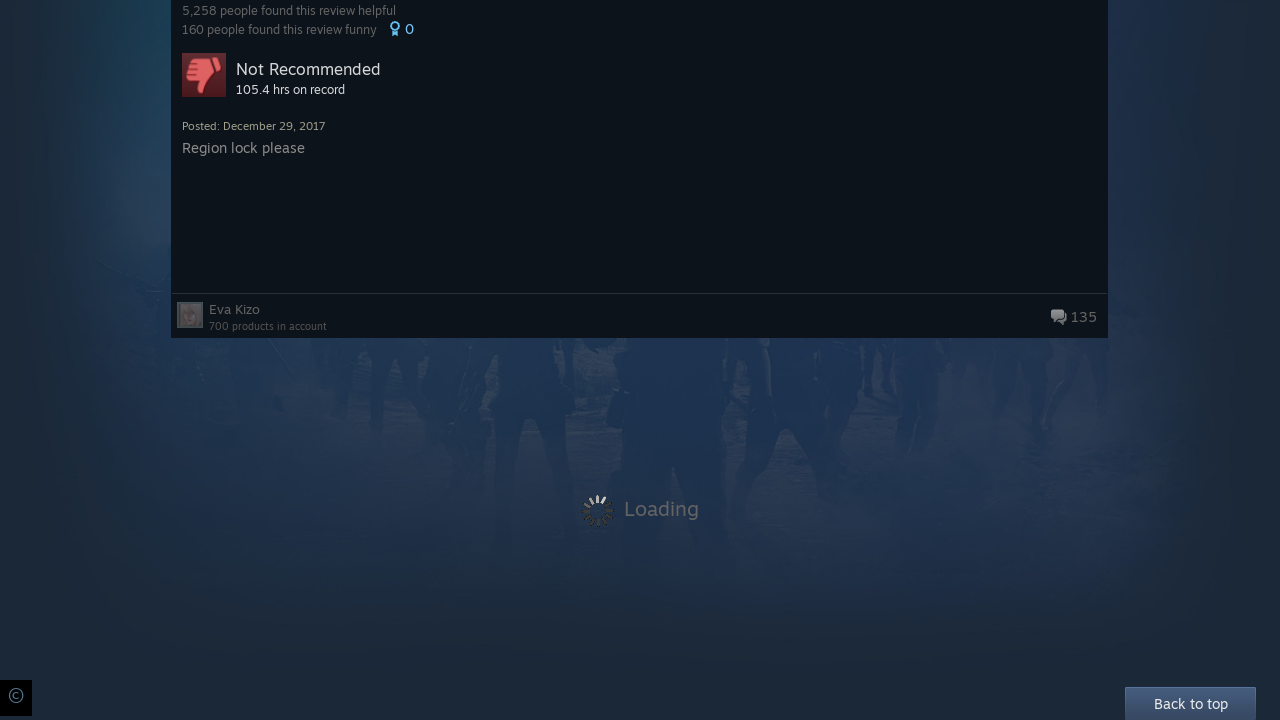

Waited 2 seconds for new content to load
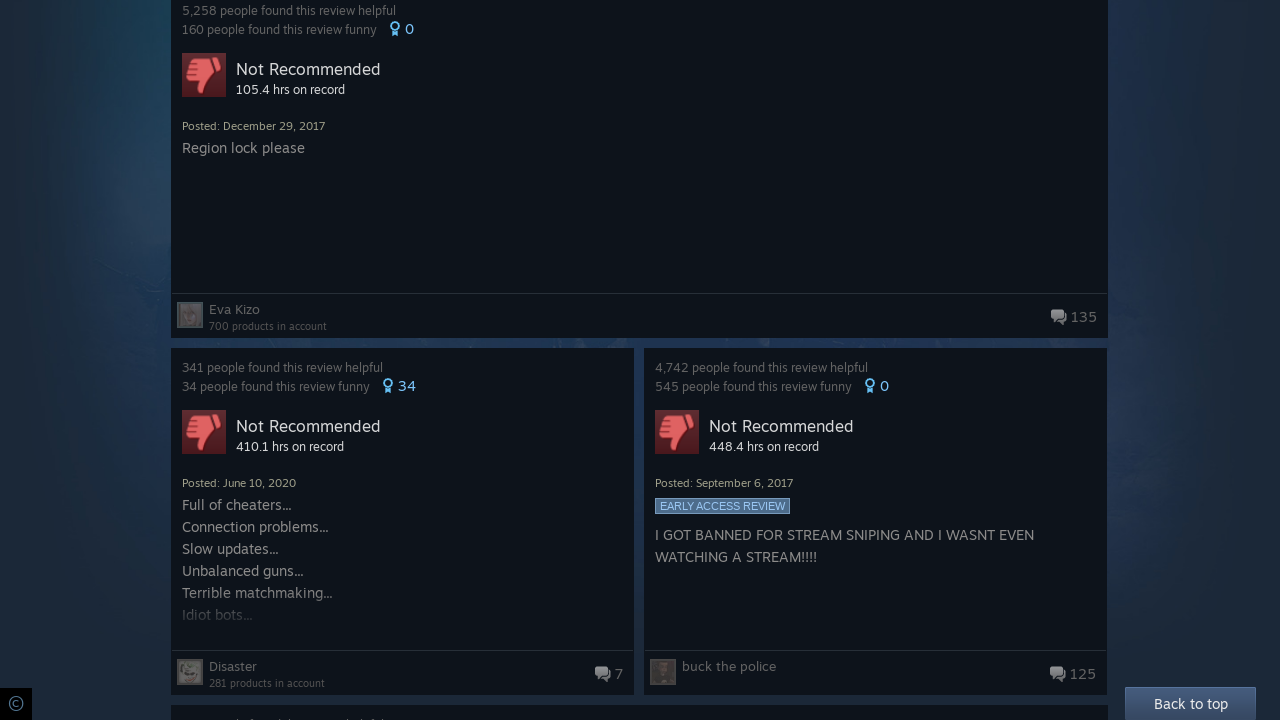

Scrolled to bottom of page (iteration 15/20)
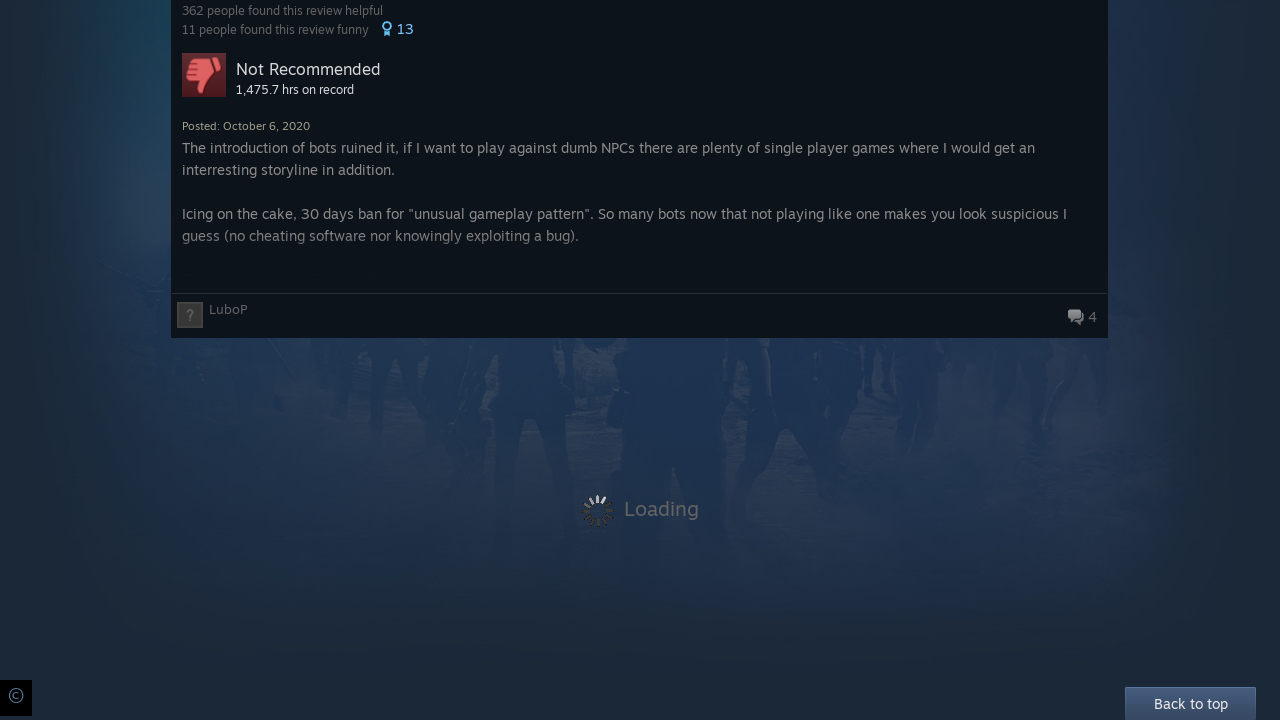

Waited 2 seconds for new content to load
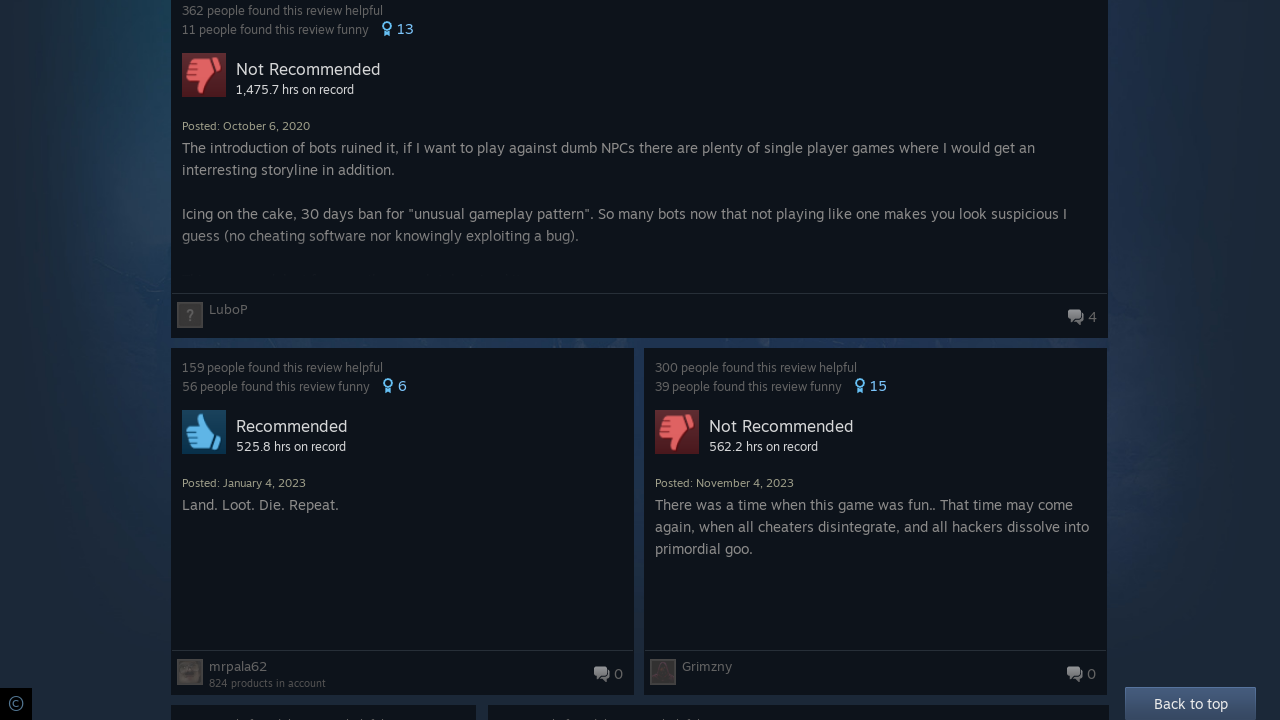

Scrolled to bottom of page (iteration 16/20)
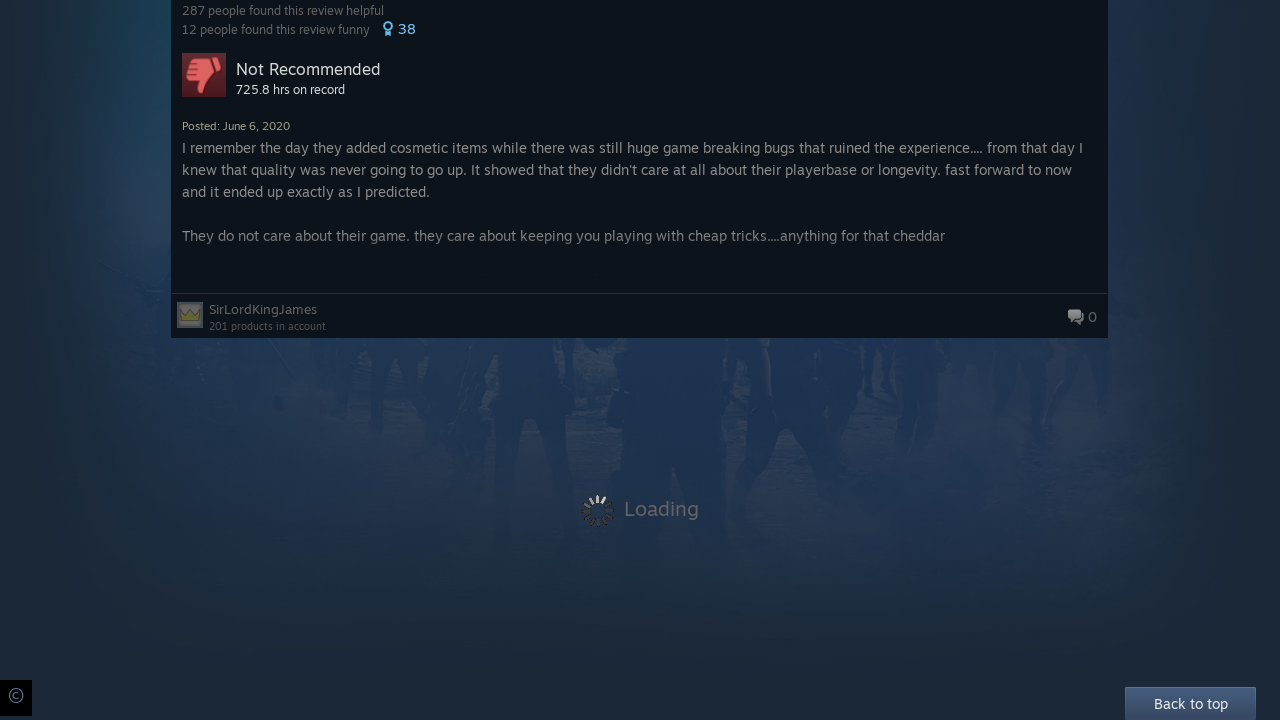

Waited 2 seconds for new content to load
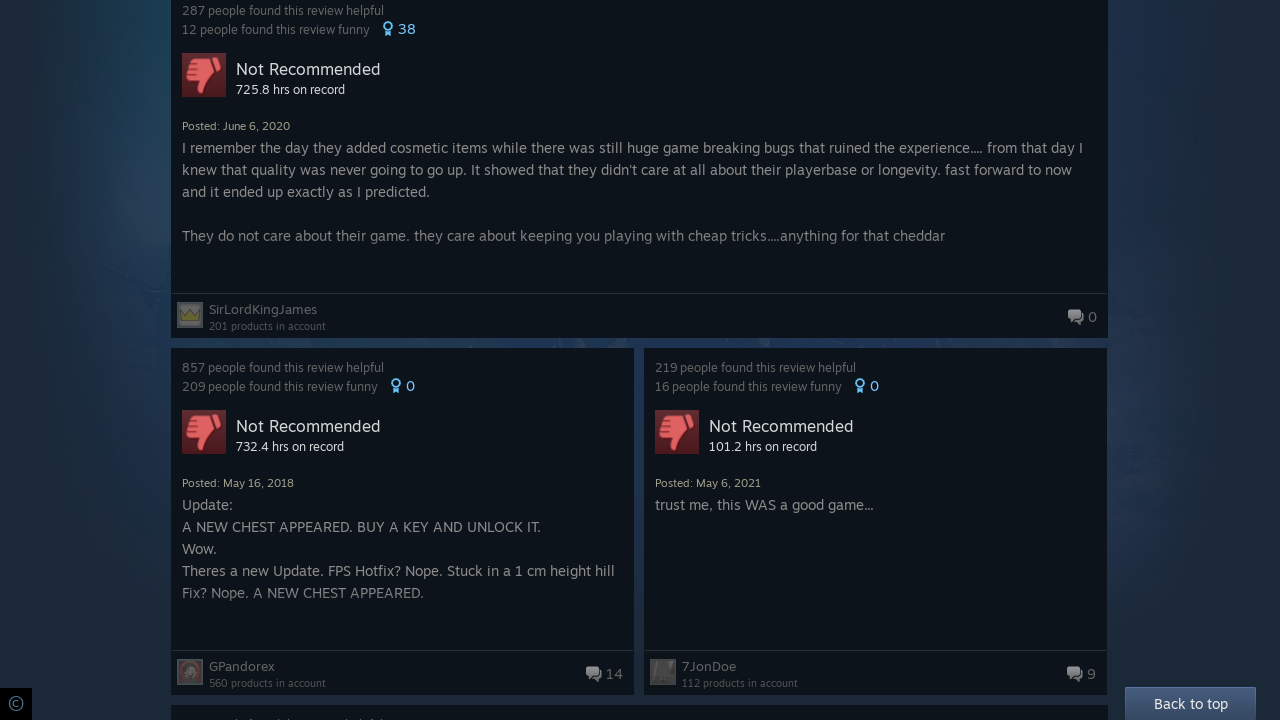

Scrolled to bottom of page (iteration 17/20)
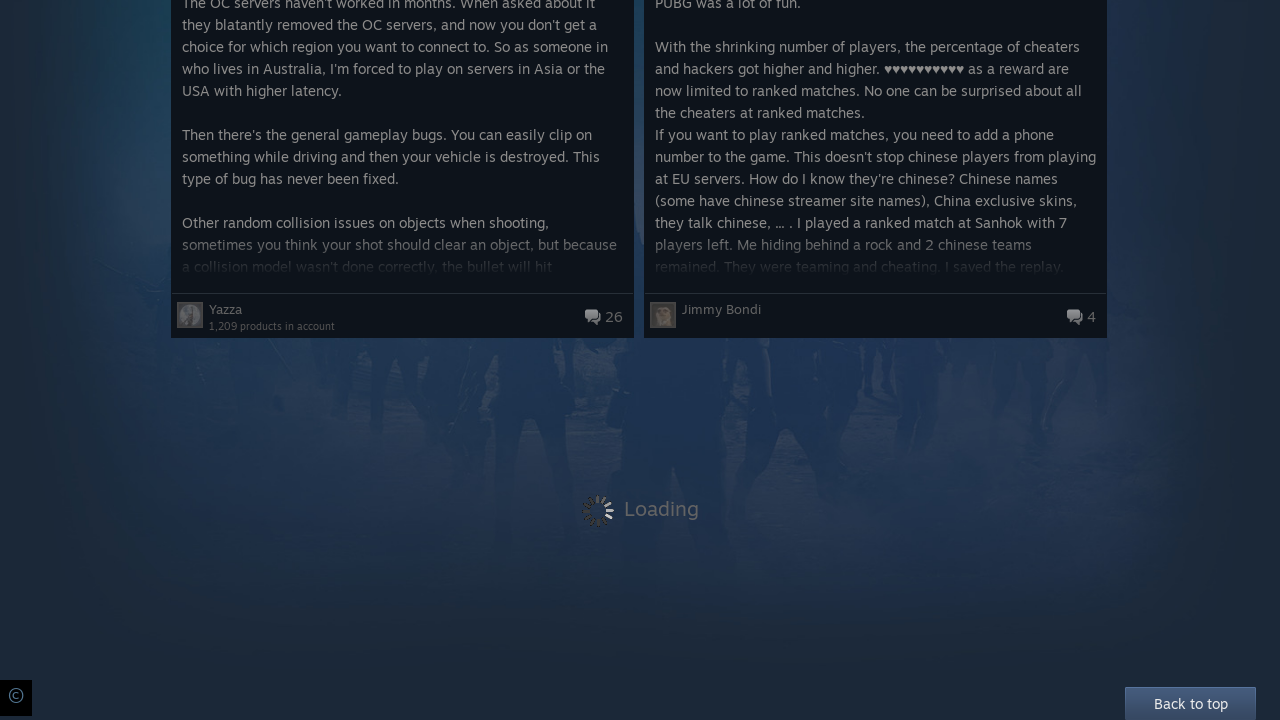

Waited 2 seconds for new content to load
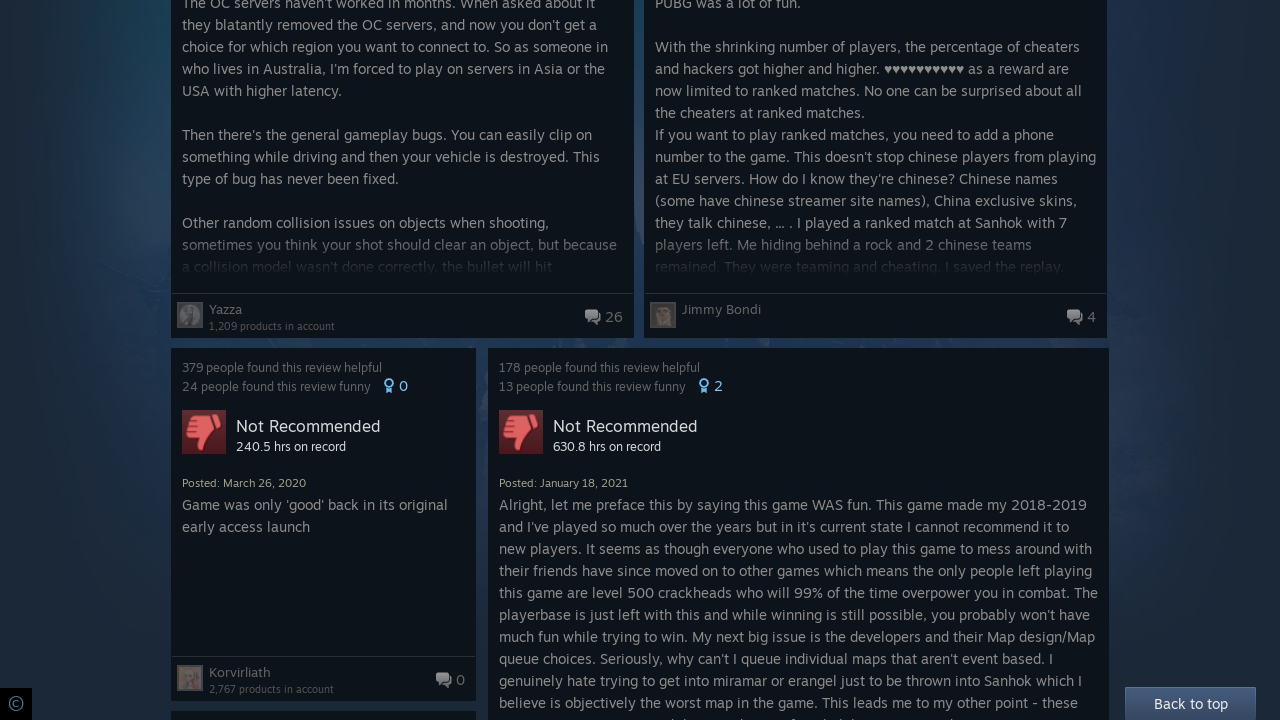

Scrolled to bottom of page (iteration 18/20)
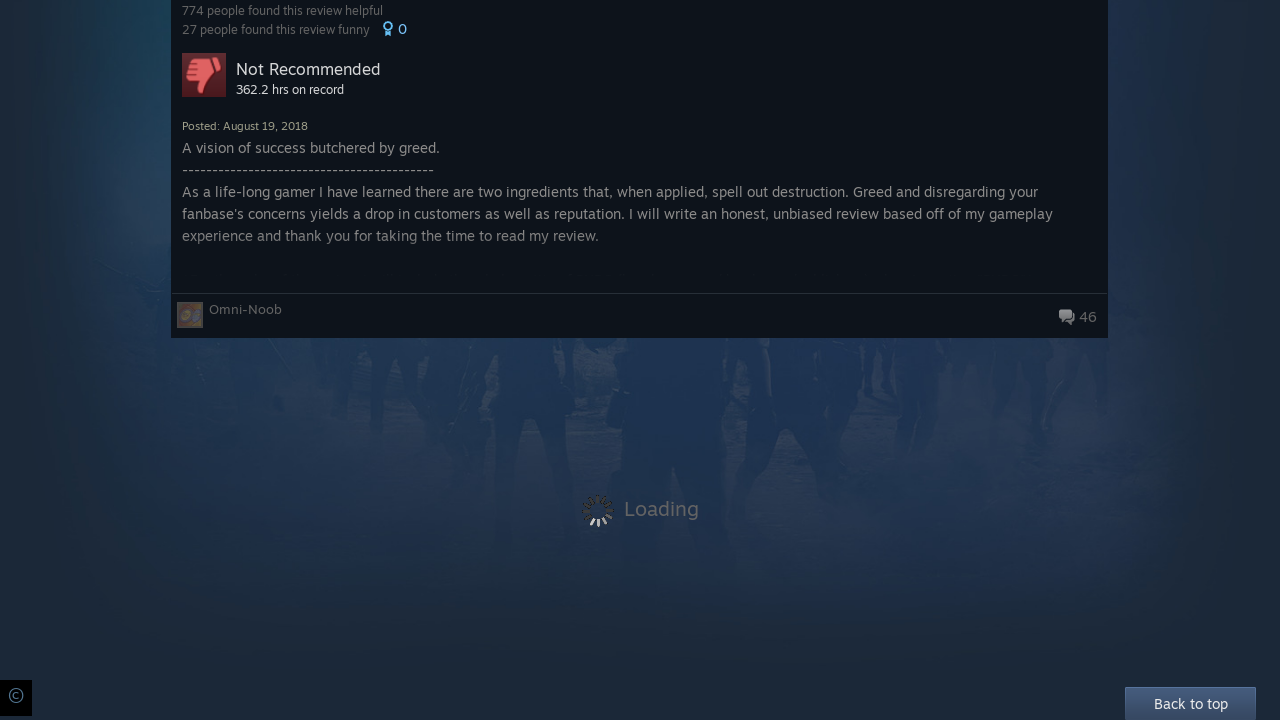

Waited 2 seconds for new content to load
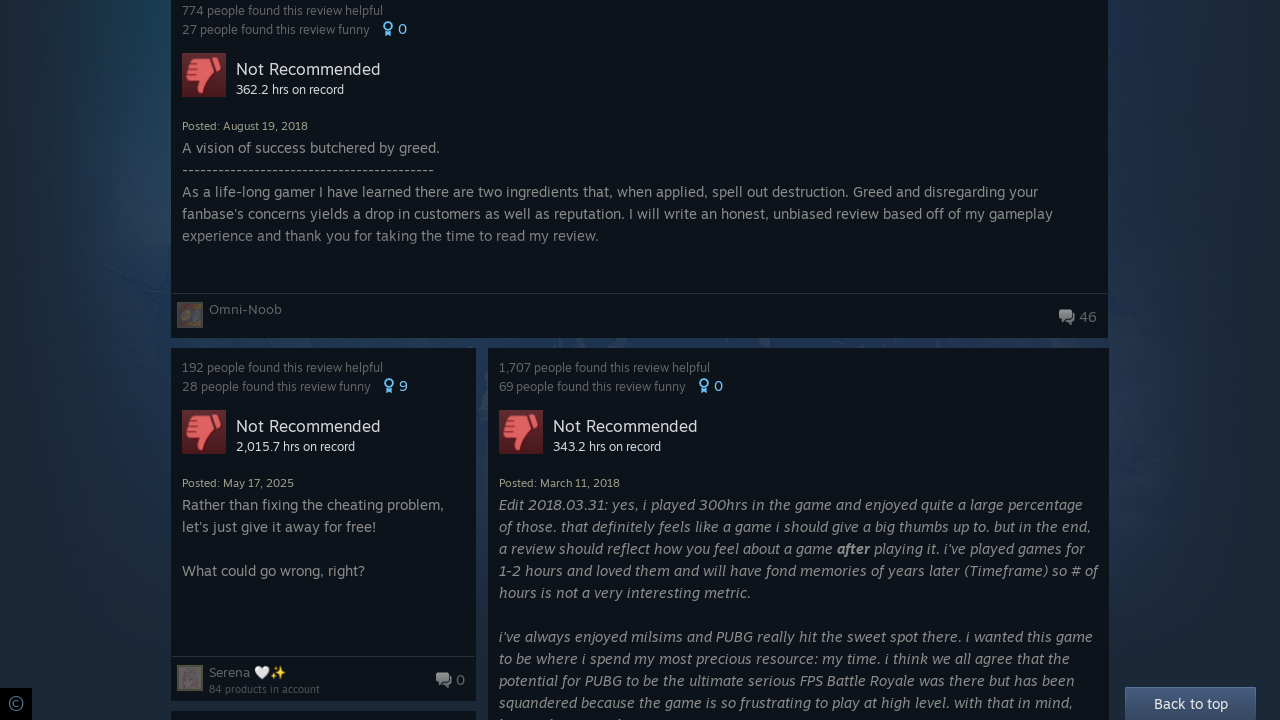

Scrolled to bottom of page (iteration 19/20)
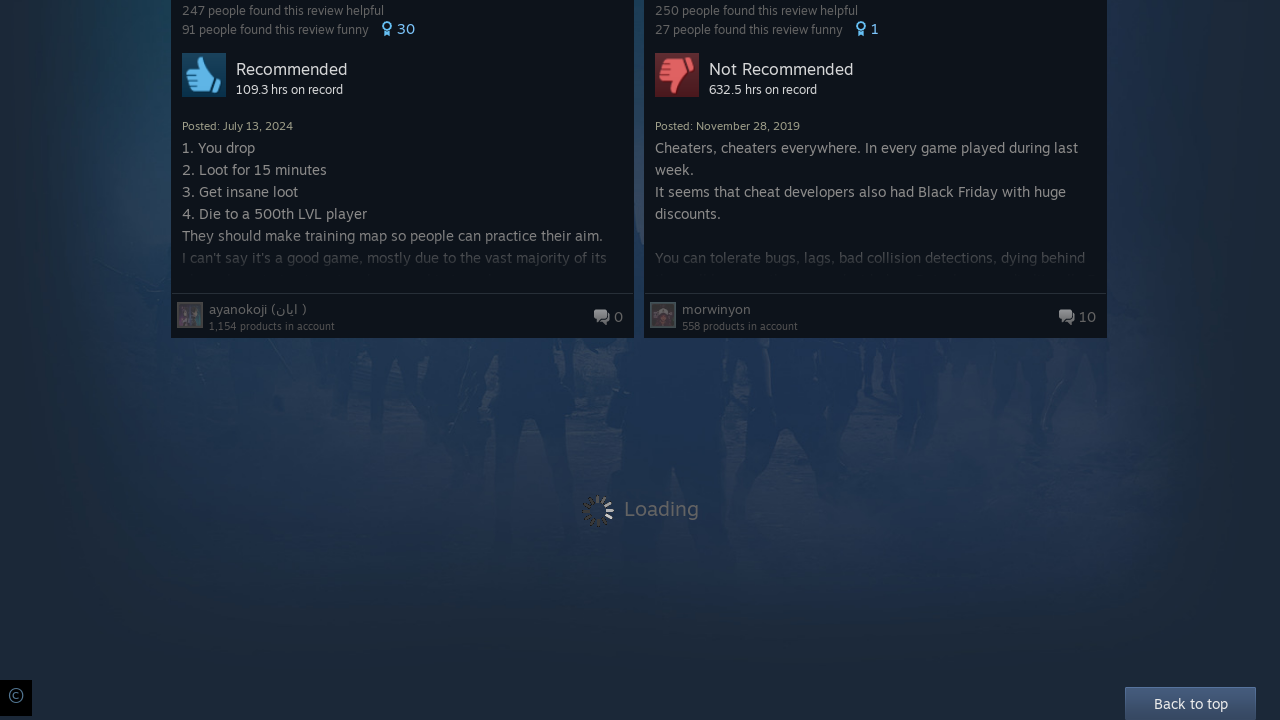

Waited 2 seconds for new content to load
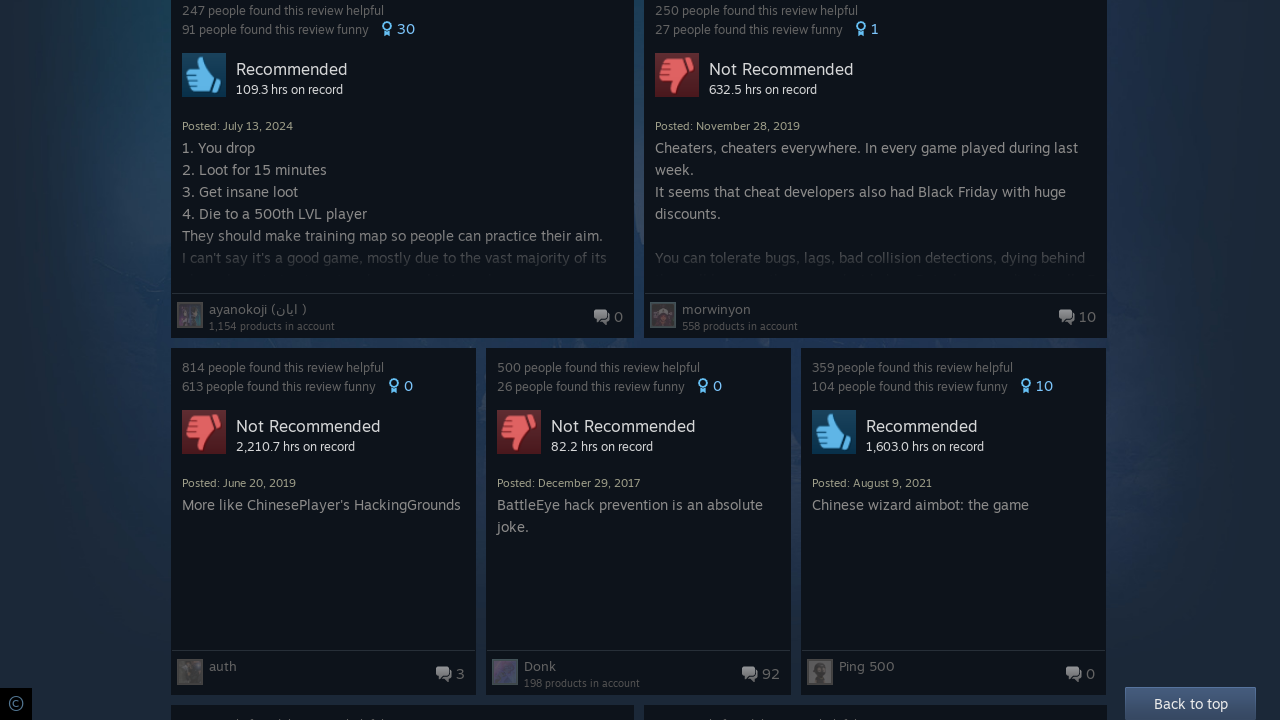

Scrolled to bottom of page (iteration 20/20)
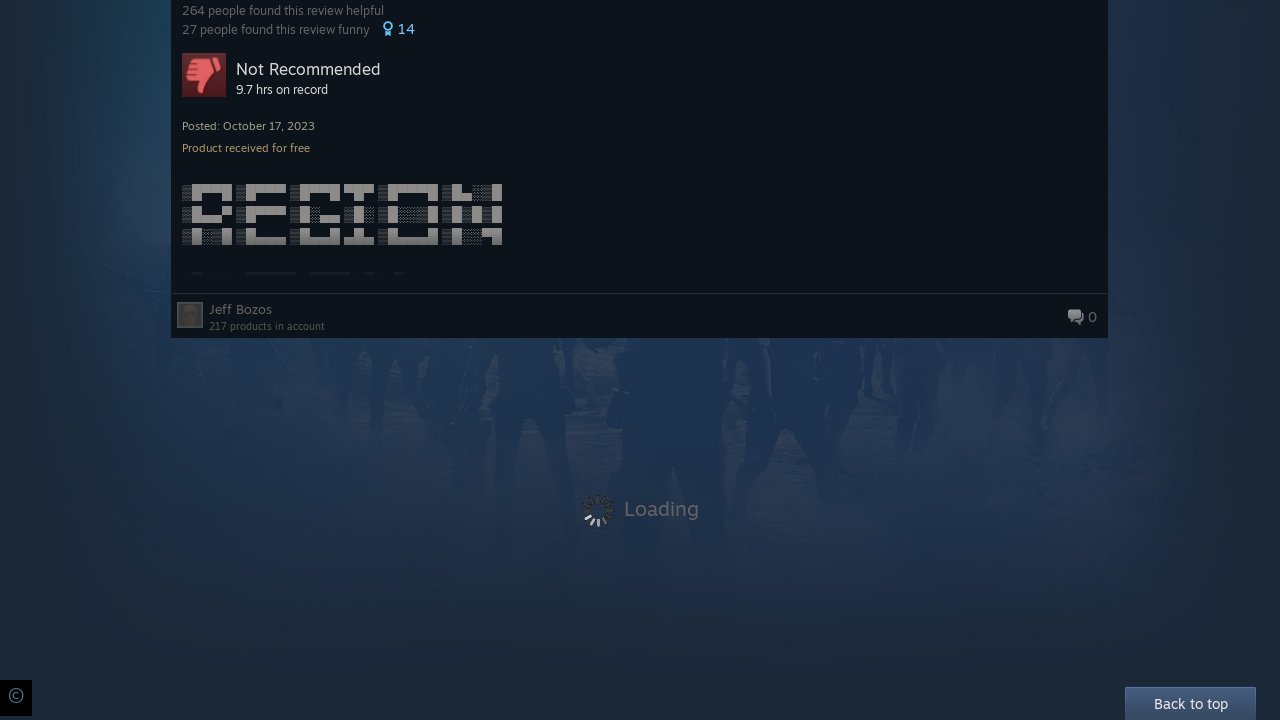

Waited 2 seconds for new content to load
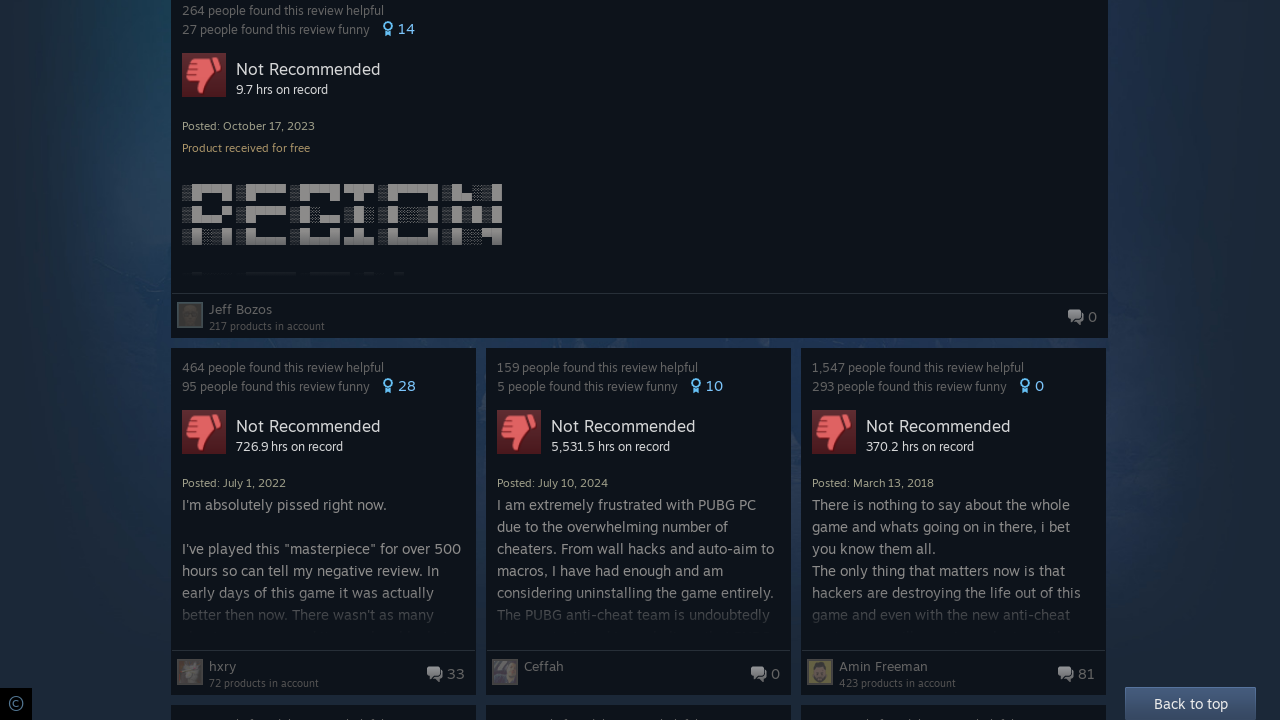

Verified reviews are present after scrolling
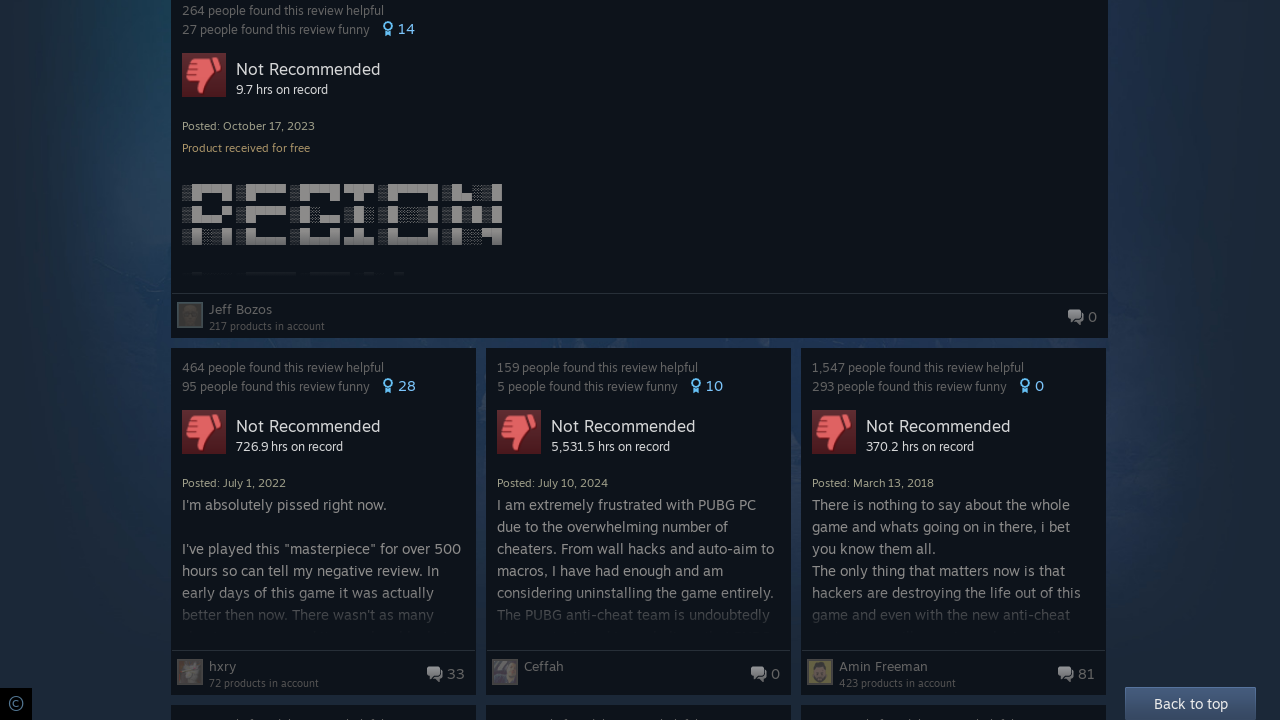

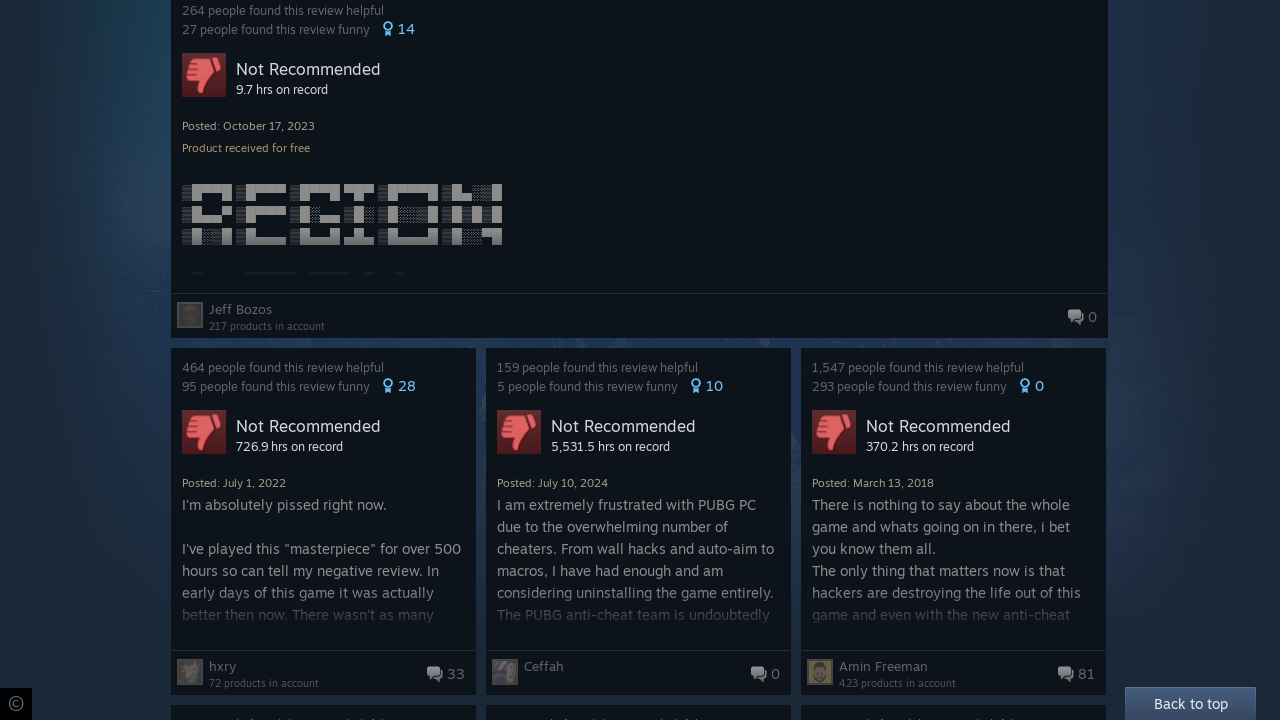